Navigates to a sortable data tables page and interacts with table elements by iterating through rows and columns

Starting URL: https://the-internet.herokuapp.com/

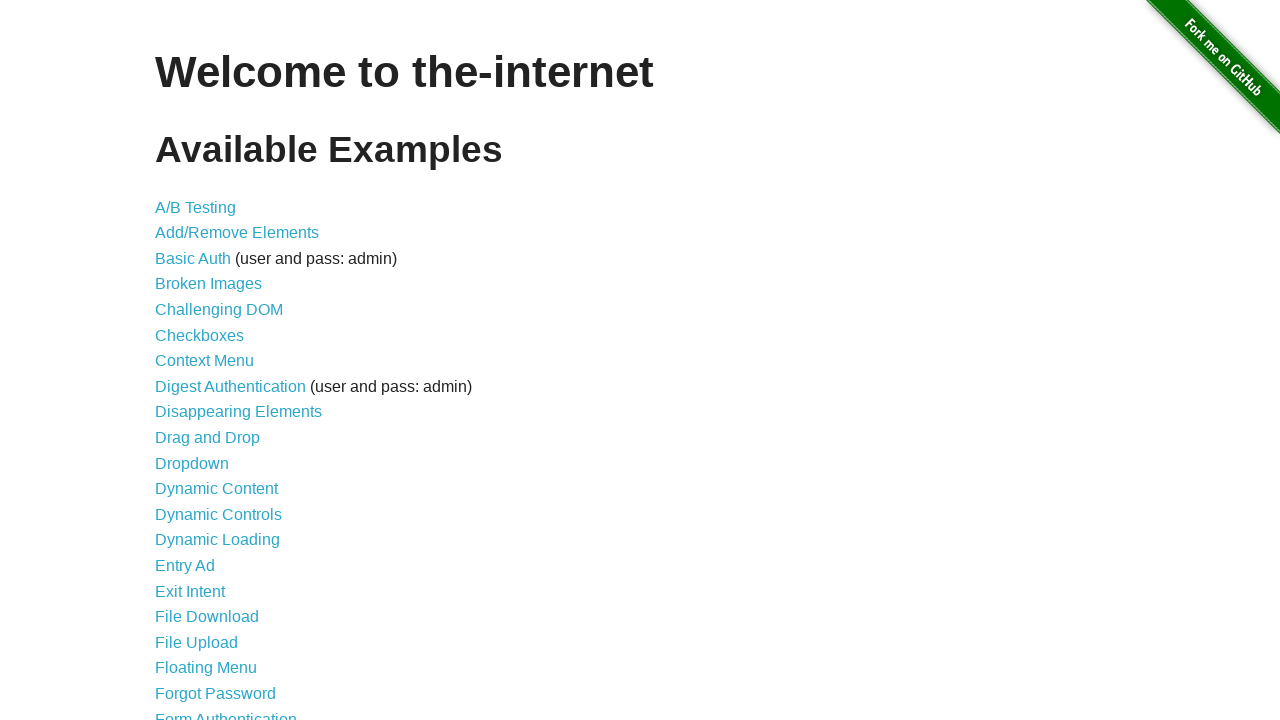

Clicked on Sortable Data Tables link at (230, 574) on text=Sortable Data Tables
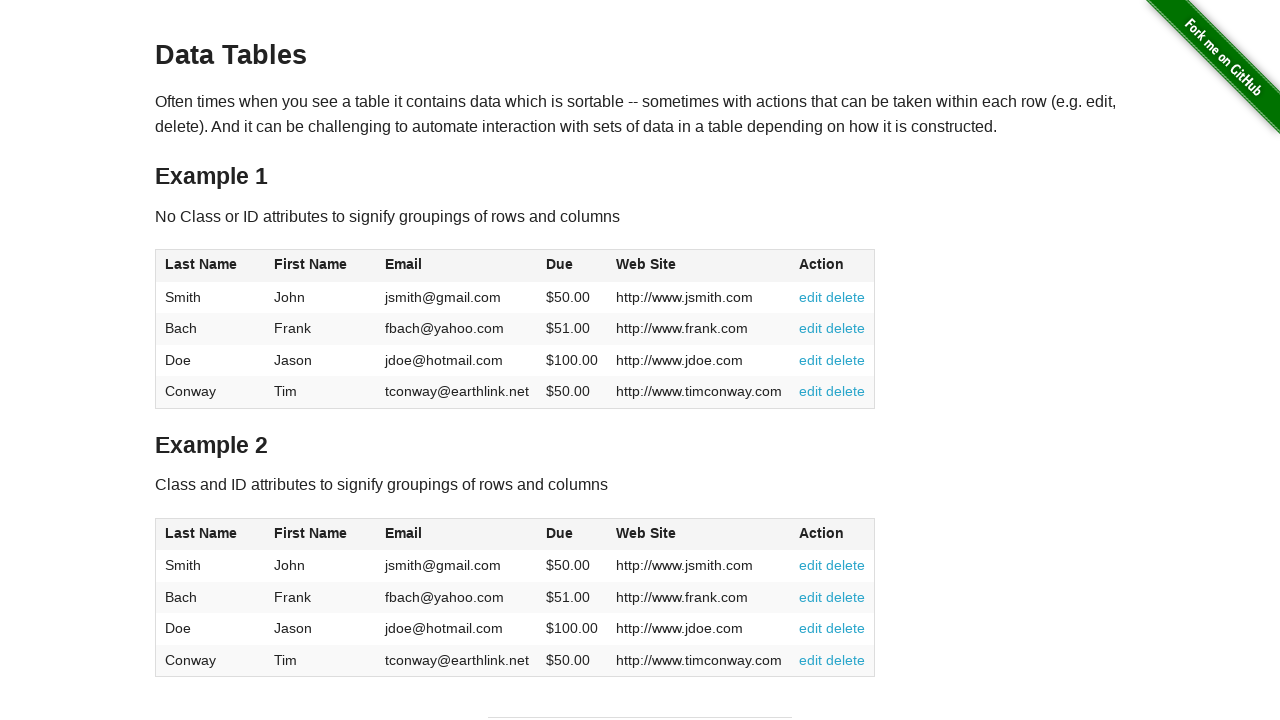

Table #table1 loaded
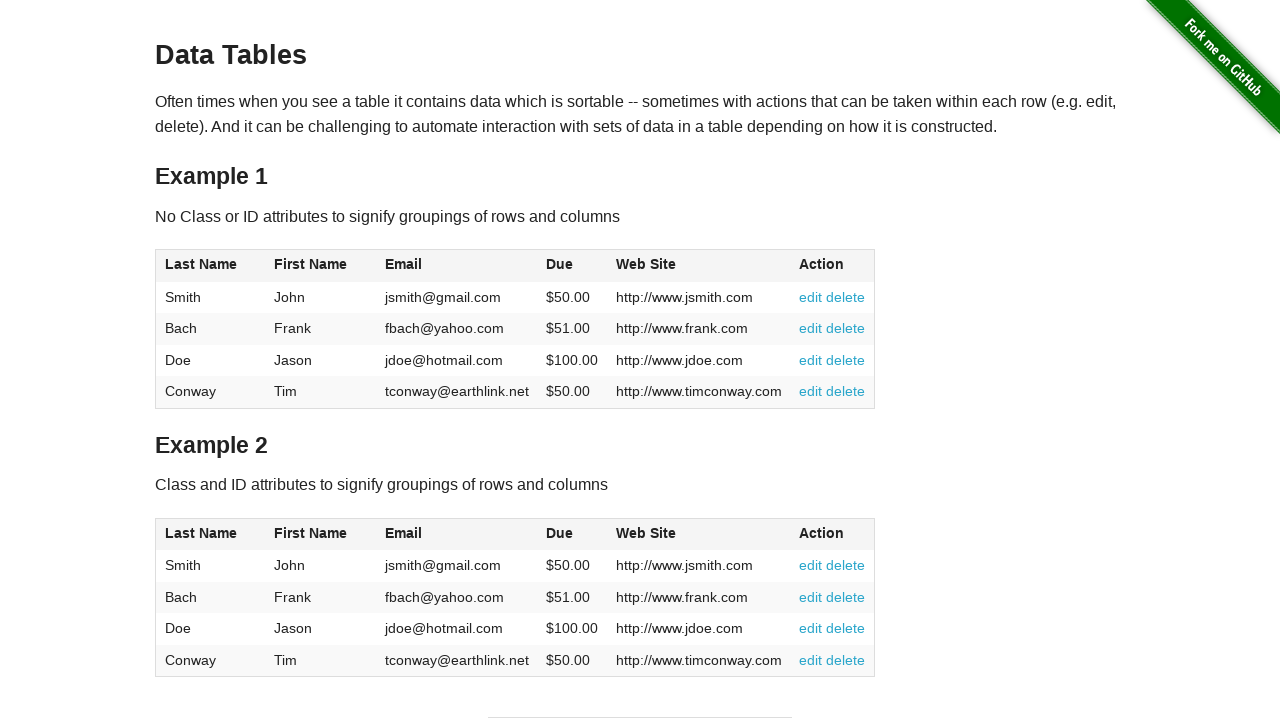

Retrieved all 4 rows from table
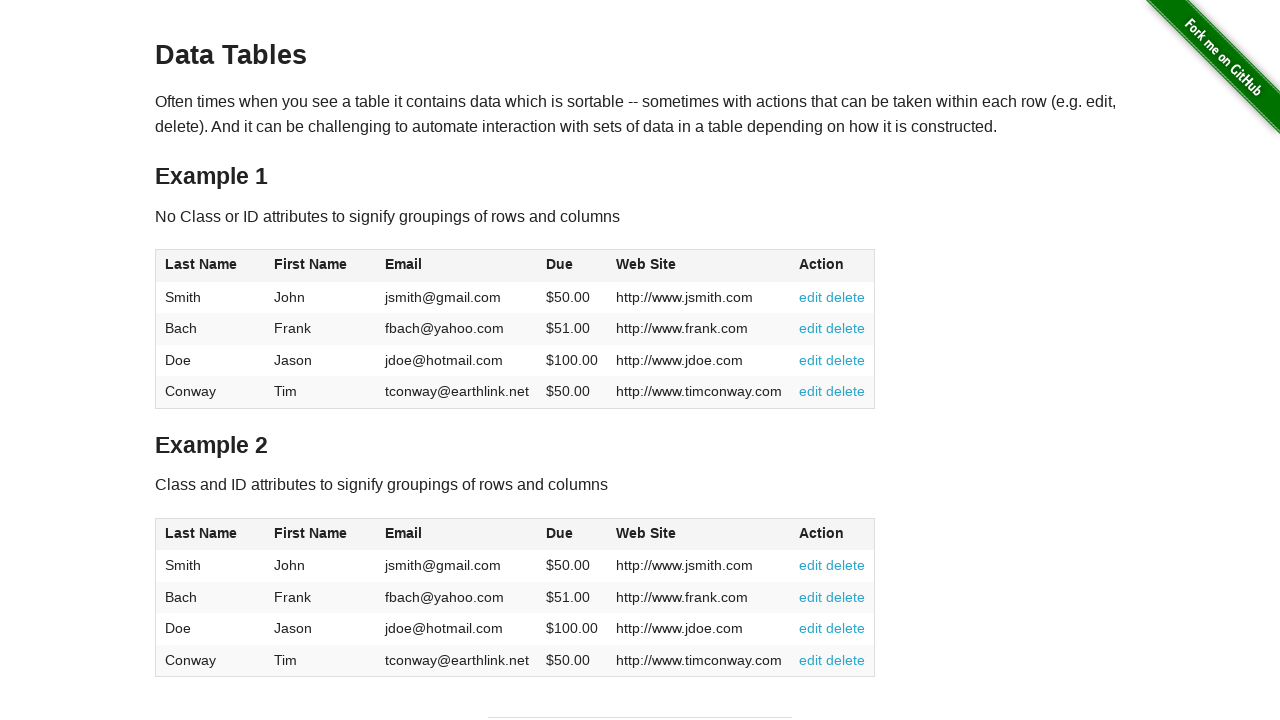

Retrieved all 6 column headers from table
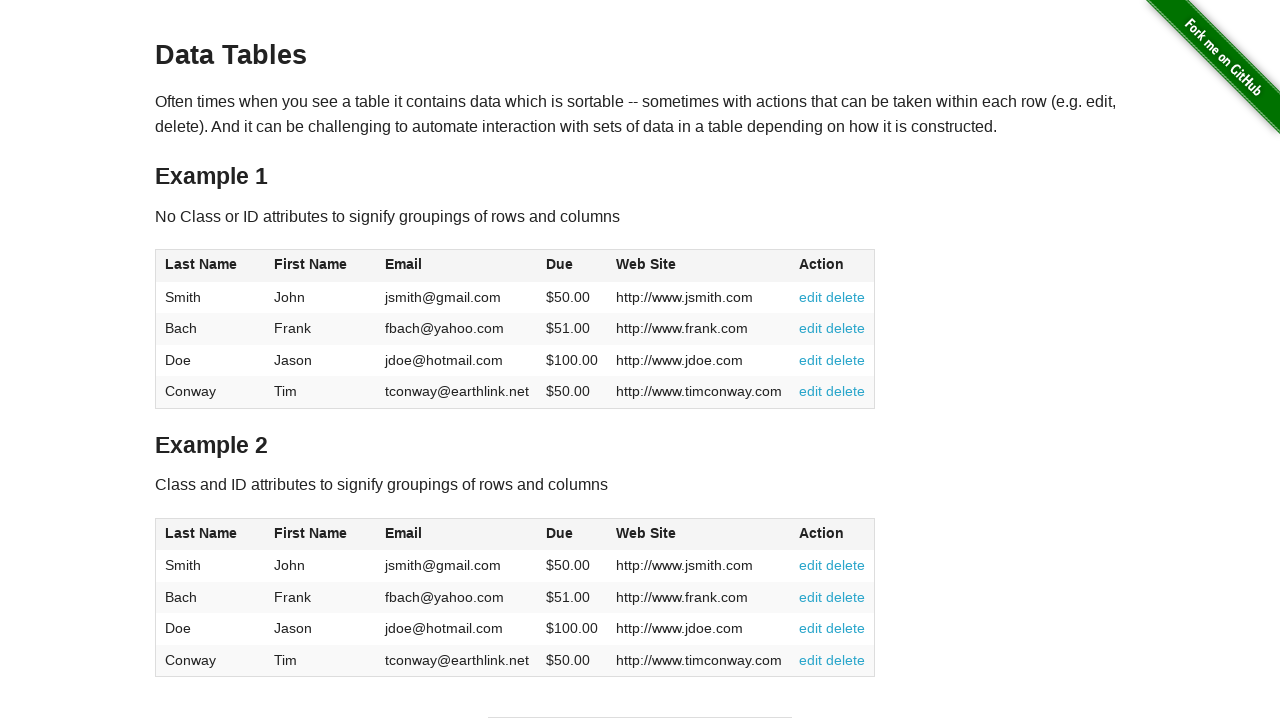

Verified cell at row 1, column 1 is visible
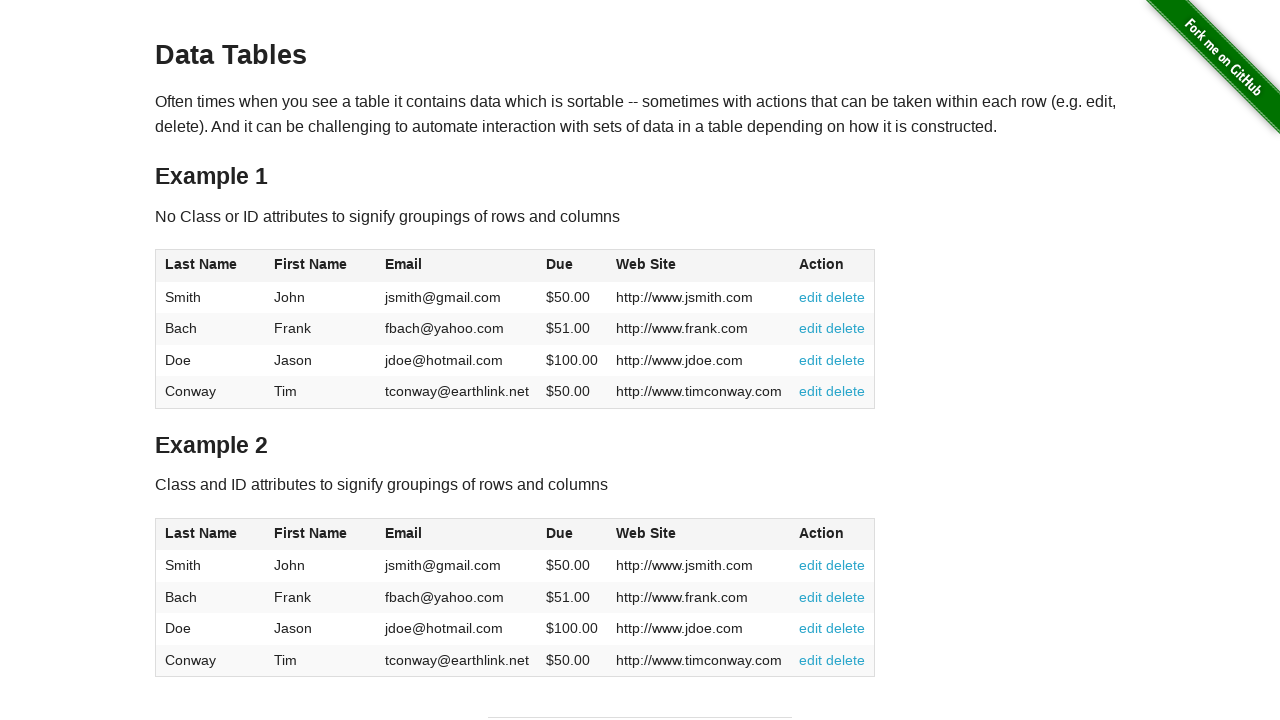

Verified cell at row 1, column 2 is visible
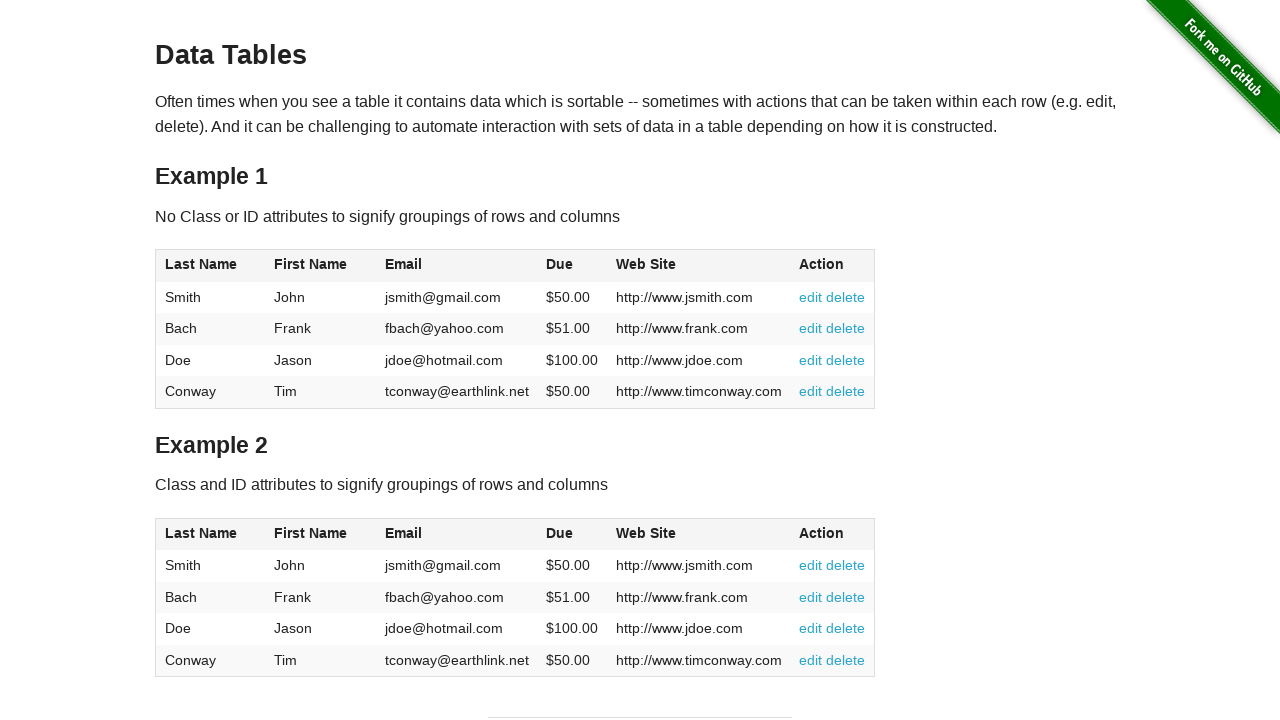

Verified cell at row 1, column 3 is visible
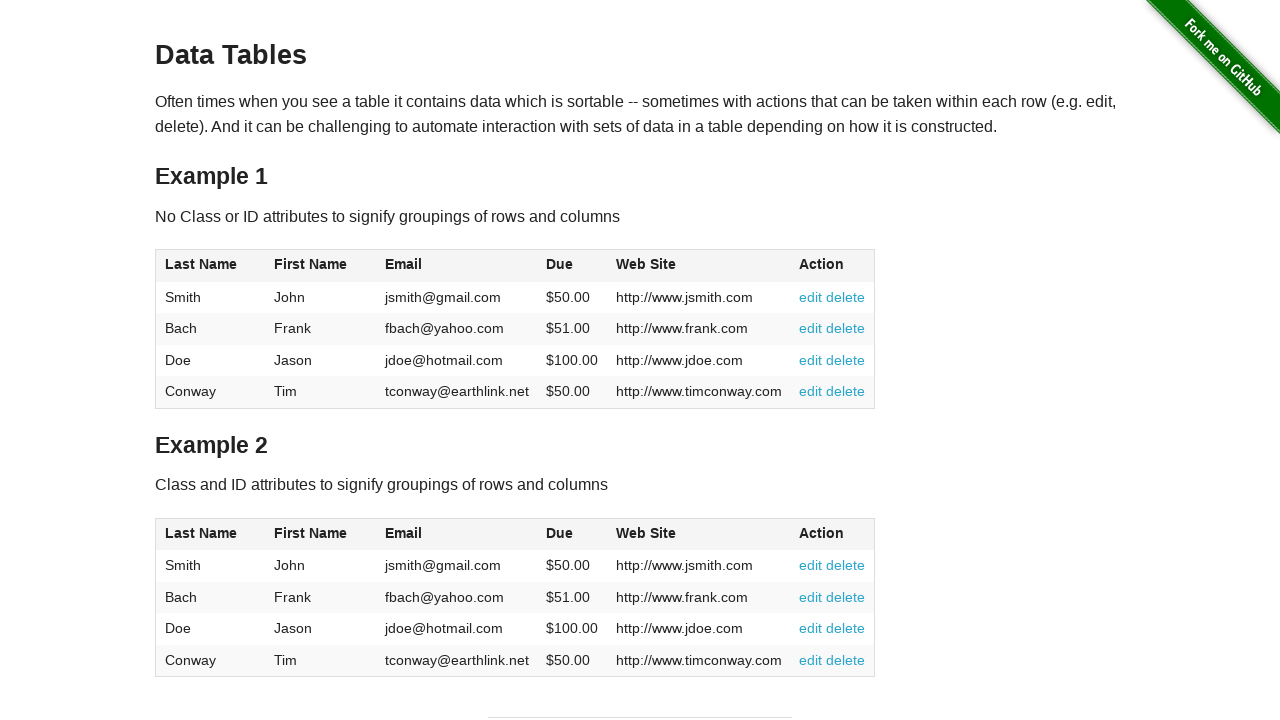

Verified cell at row 1, column 4 is visible
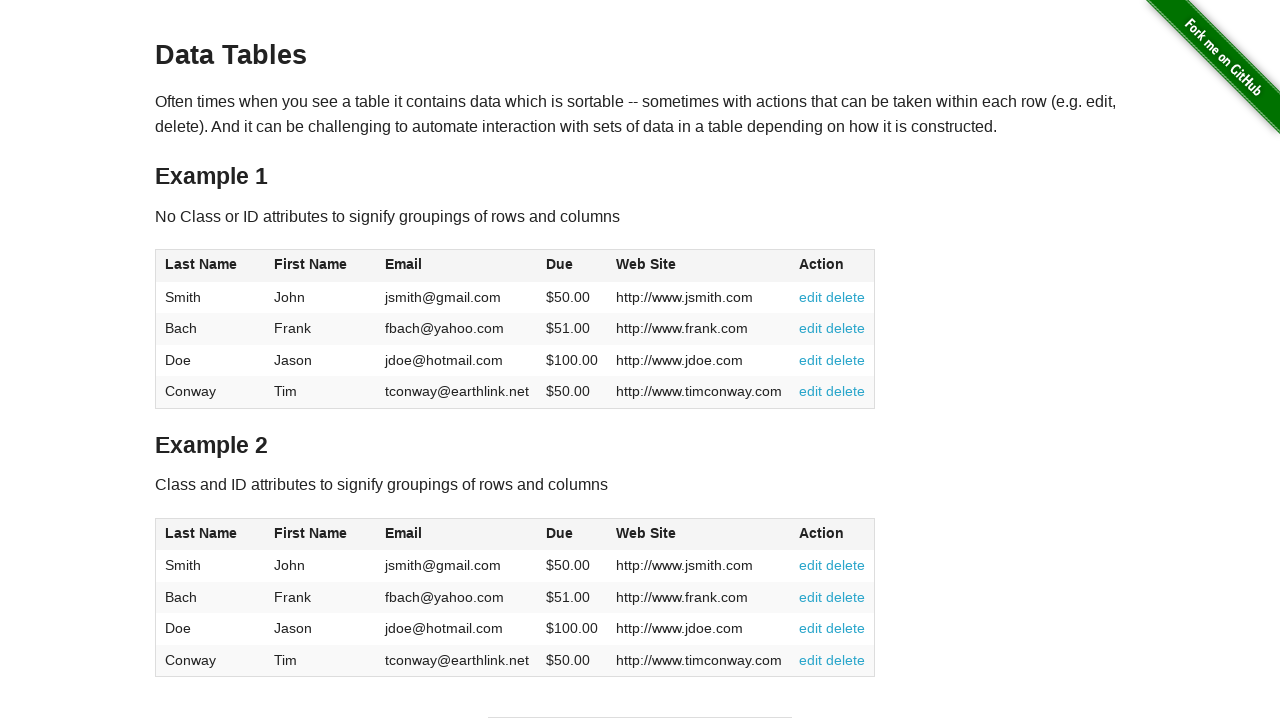

Verified cell at row 1, column 5 is visible
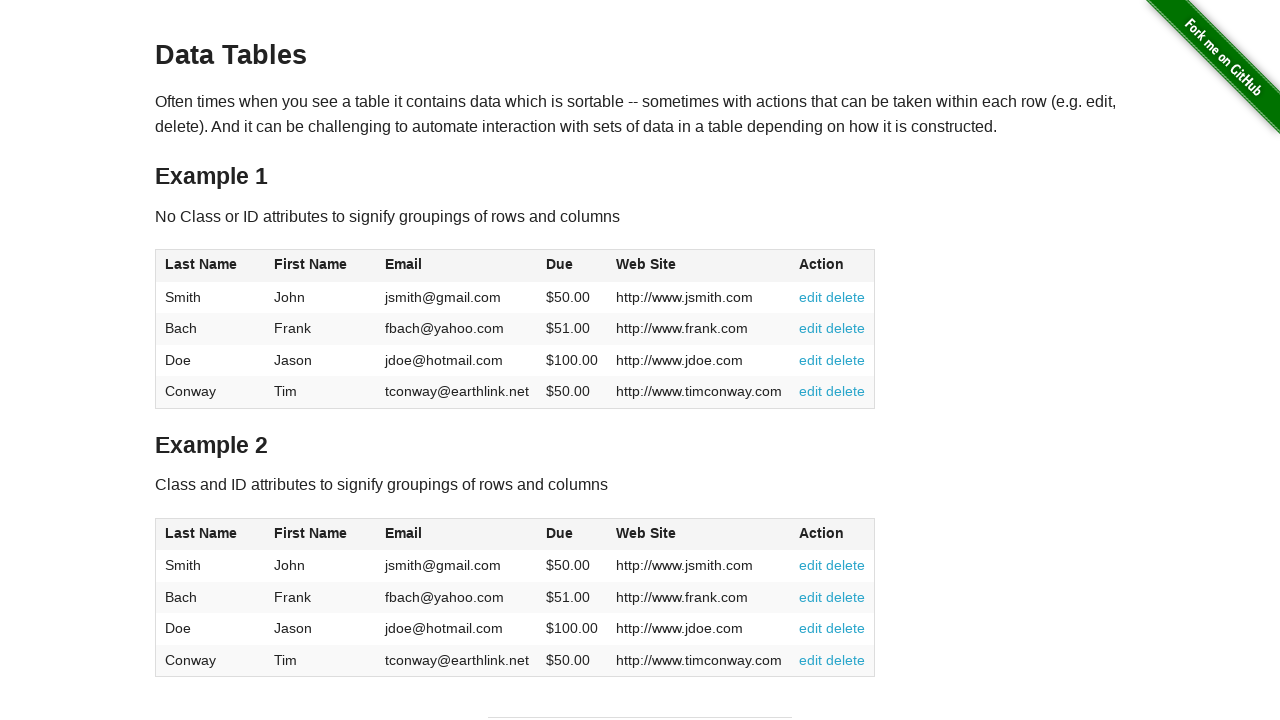

Verified cell at row 1, column 6 is visible
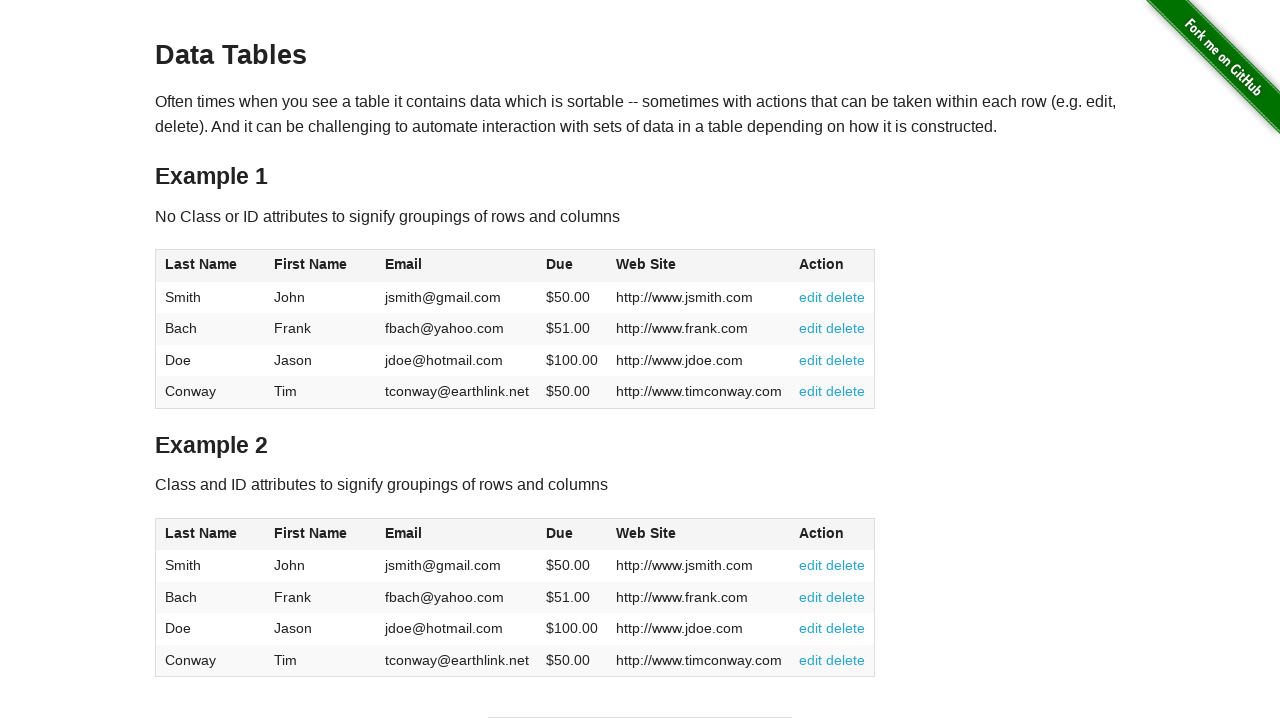

Verified cell at row 2, column 1 is visible
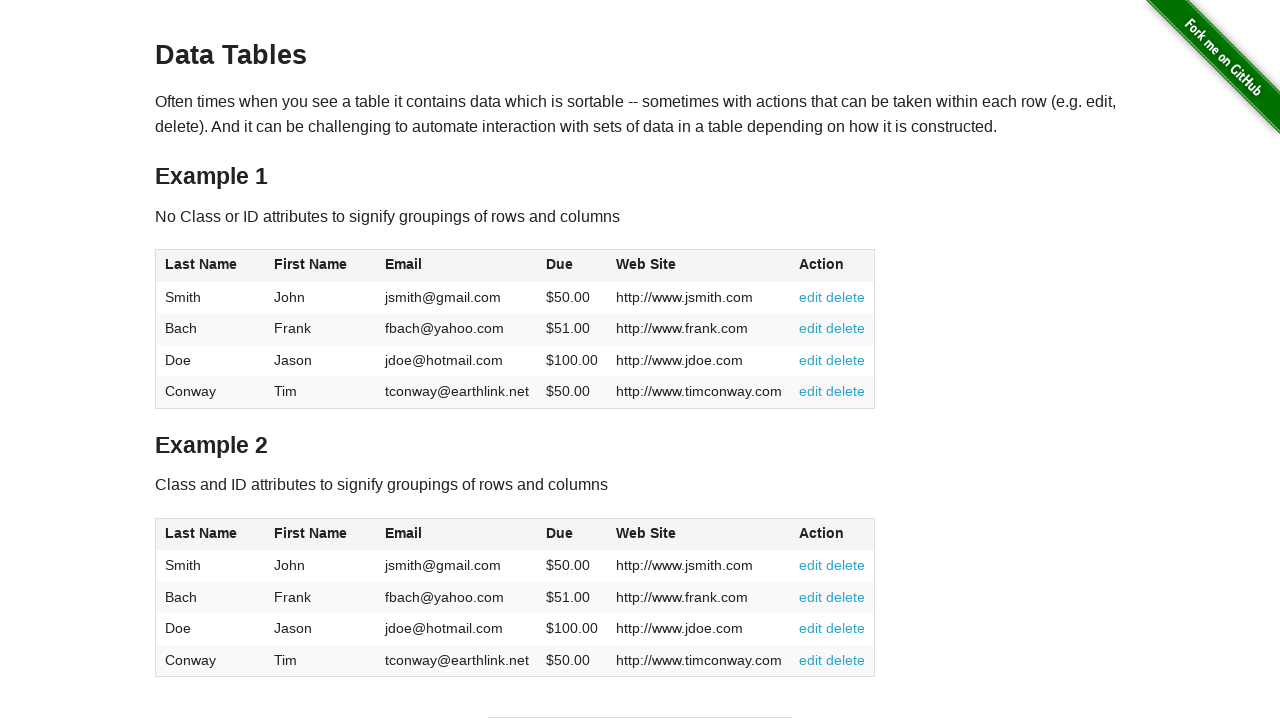

Verified cell at row 2, column 2 is visible
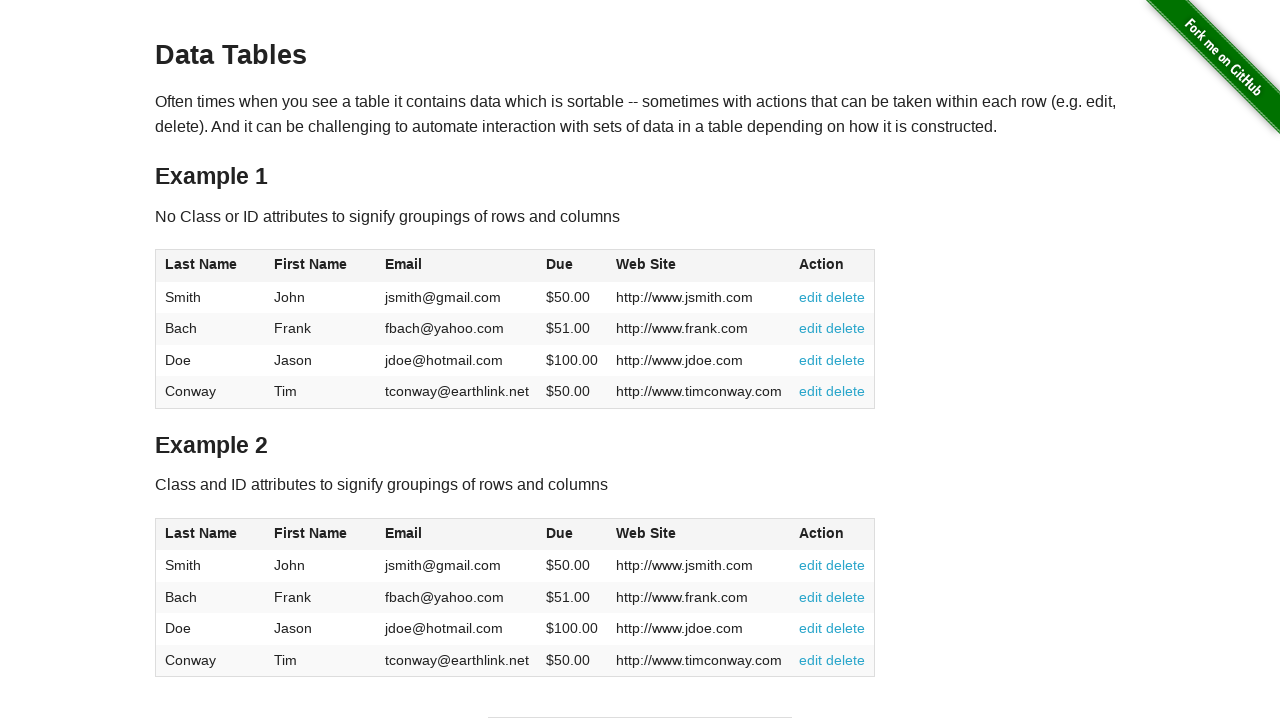

Verified cell at row 2, column 3 is visible
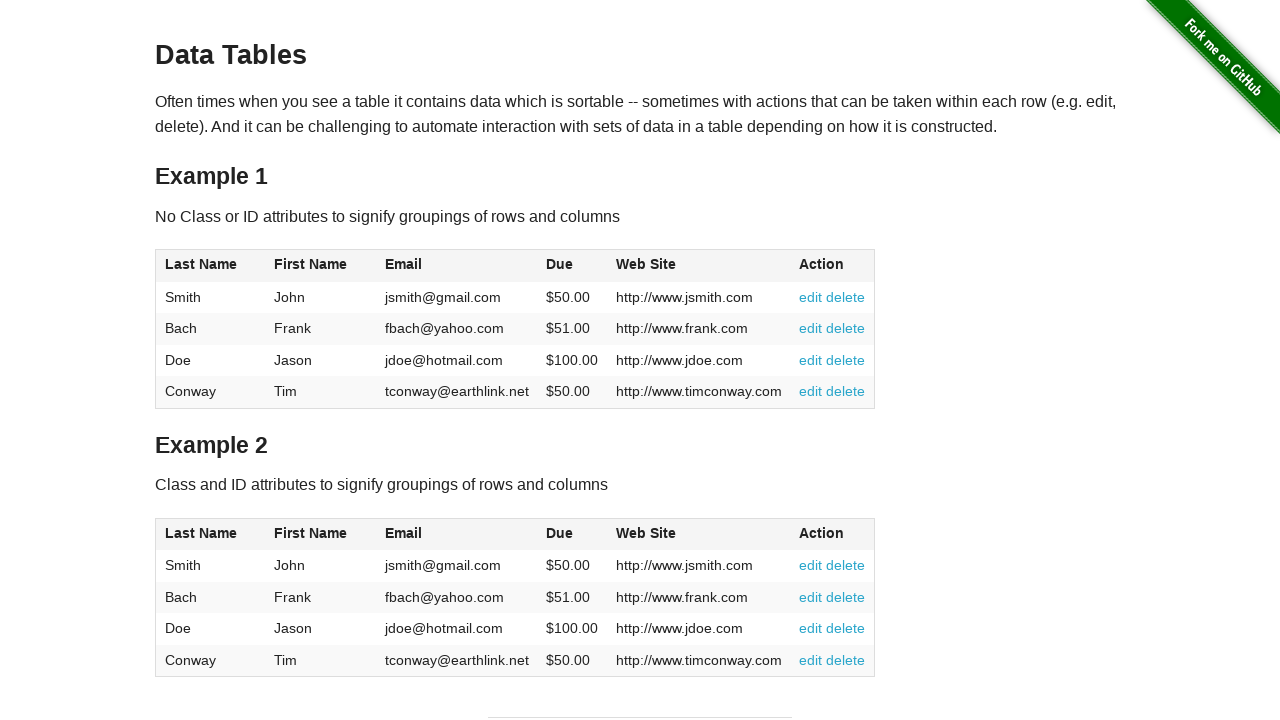

Verified cell at row 2, column 4 is visible
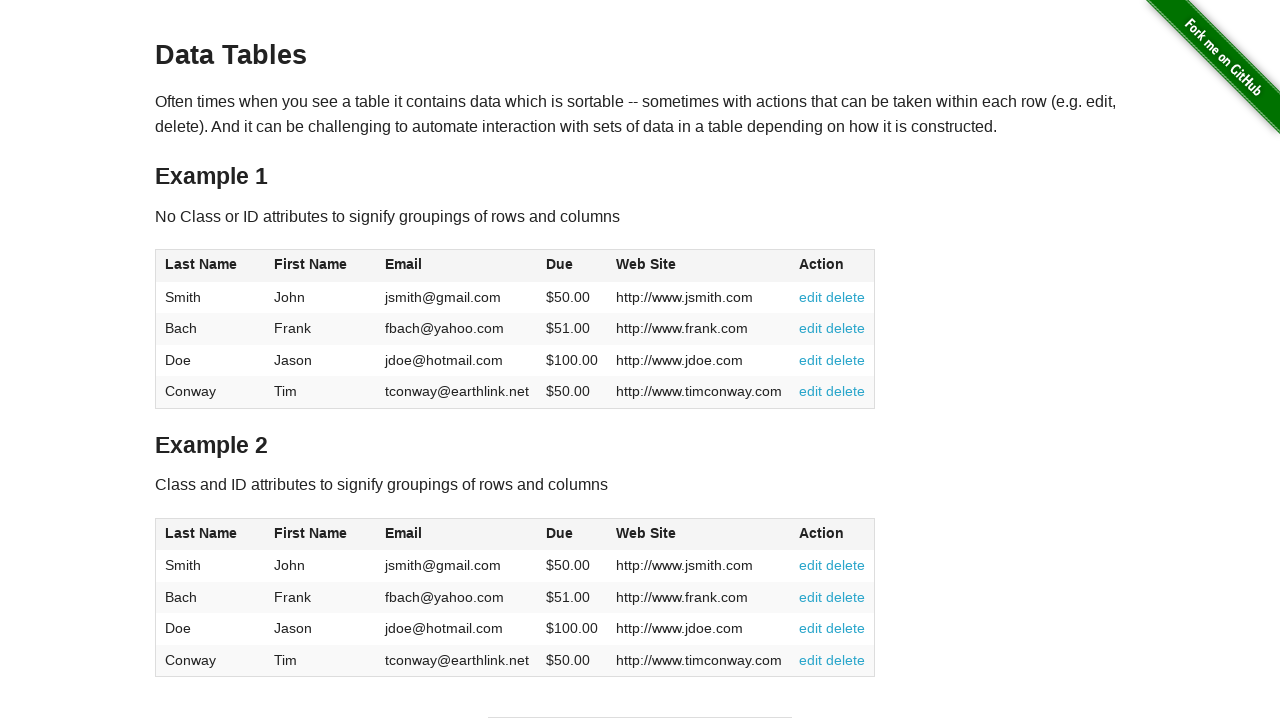

Verified cell at row 2, column 5 is visible
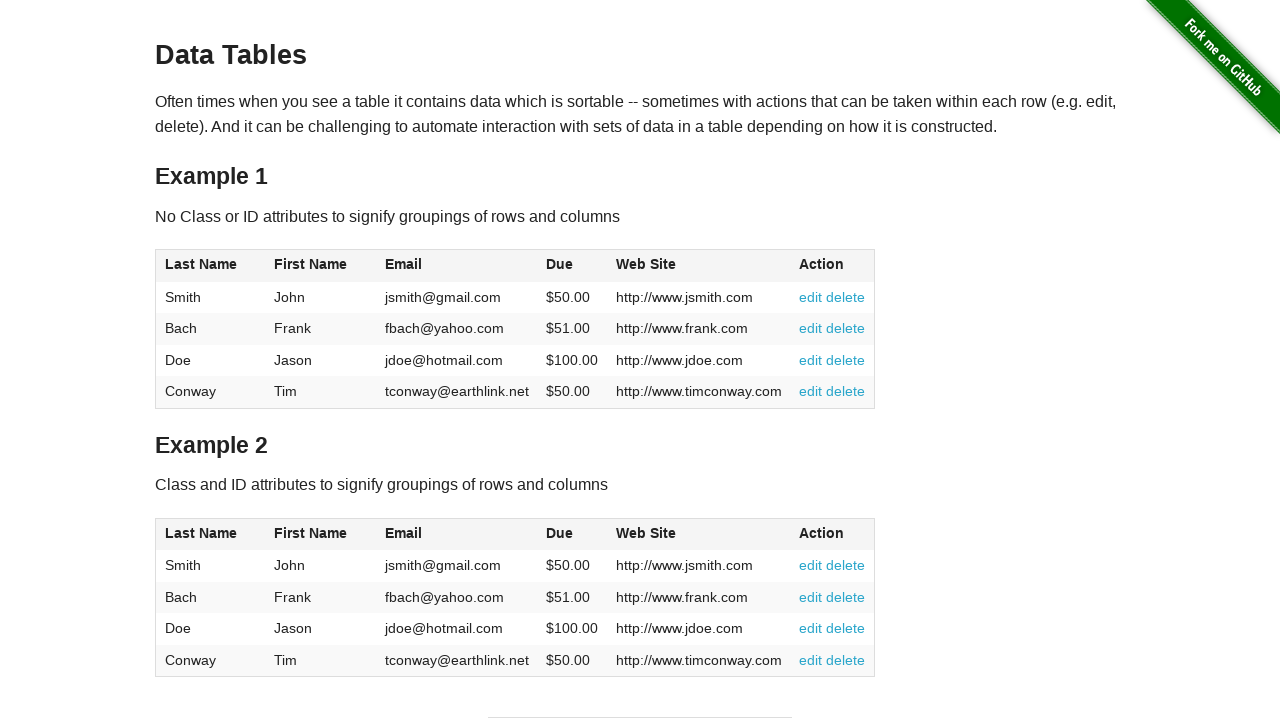

Verified cell at row 2, column 6 is visible
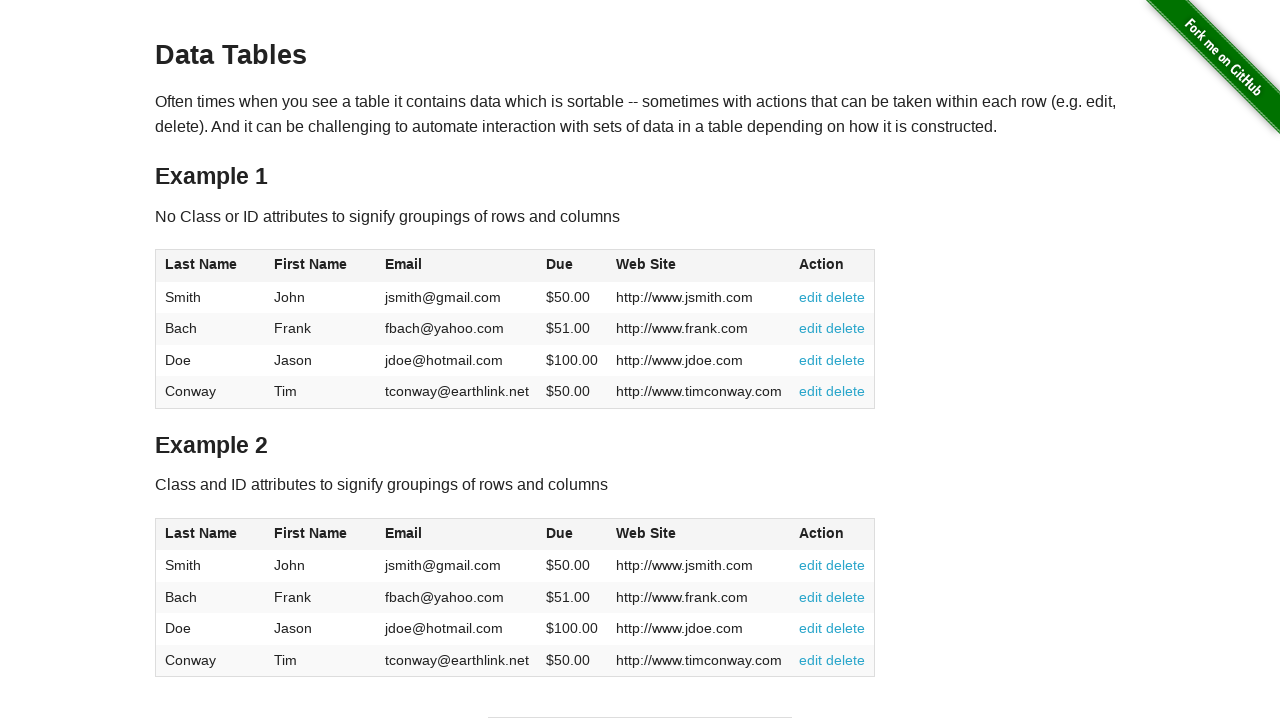

Verified cell at row 3, column 1 is visible
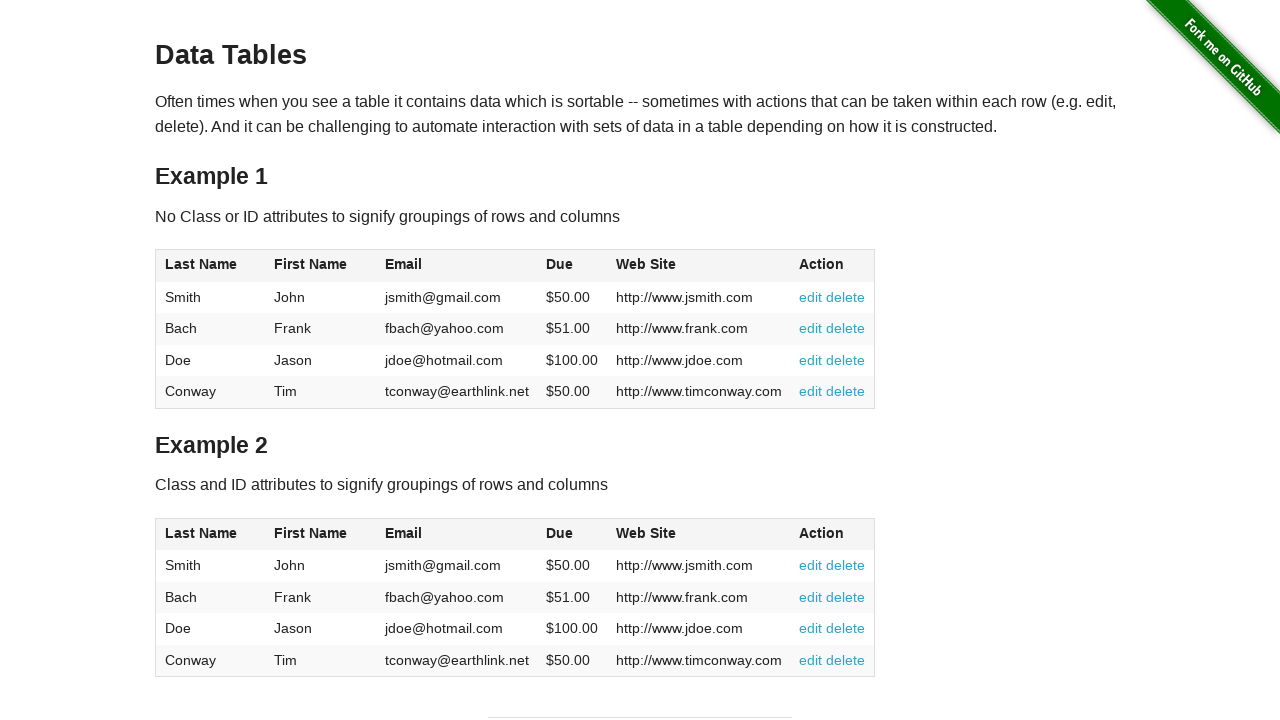

Verified cell at row 3, column 2 is visible
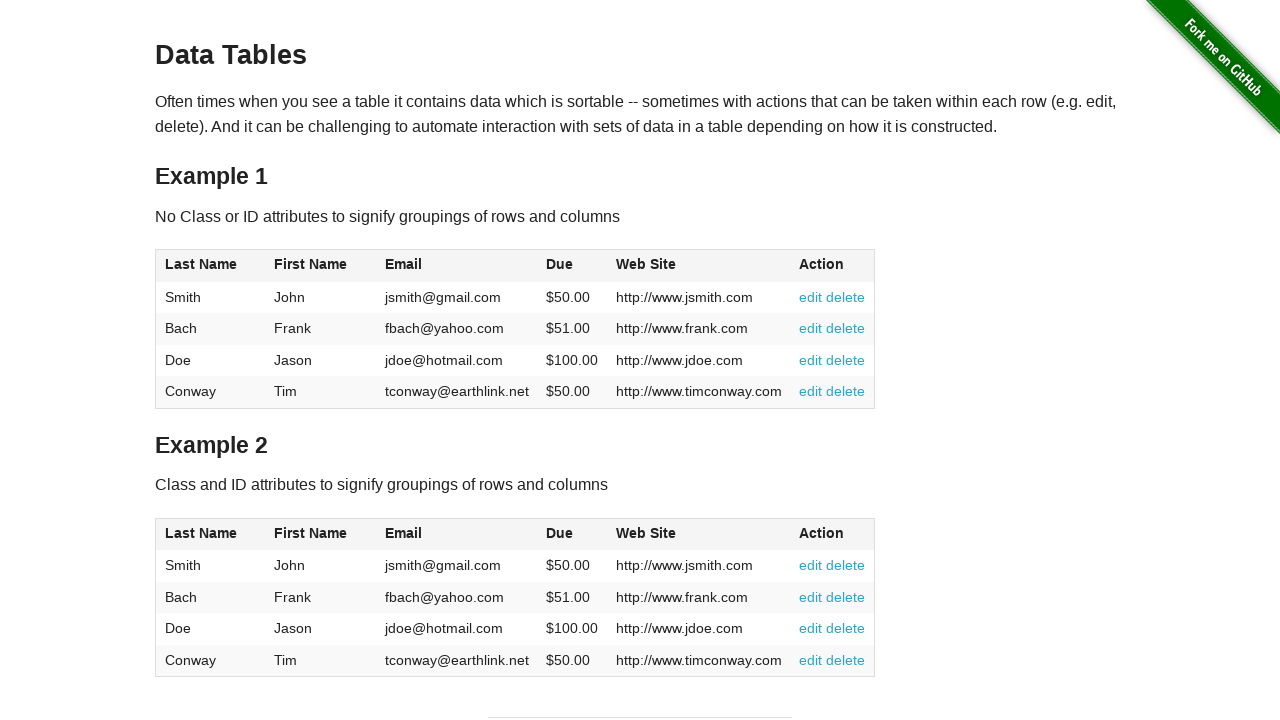

Verified cell at row 3, column 3 is visible
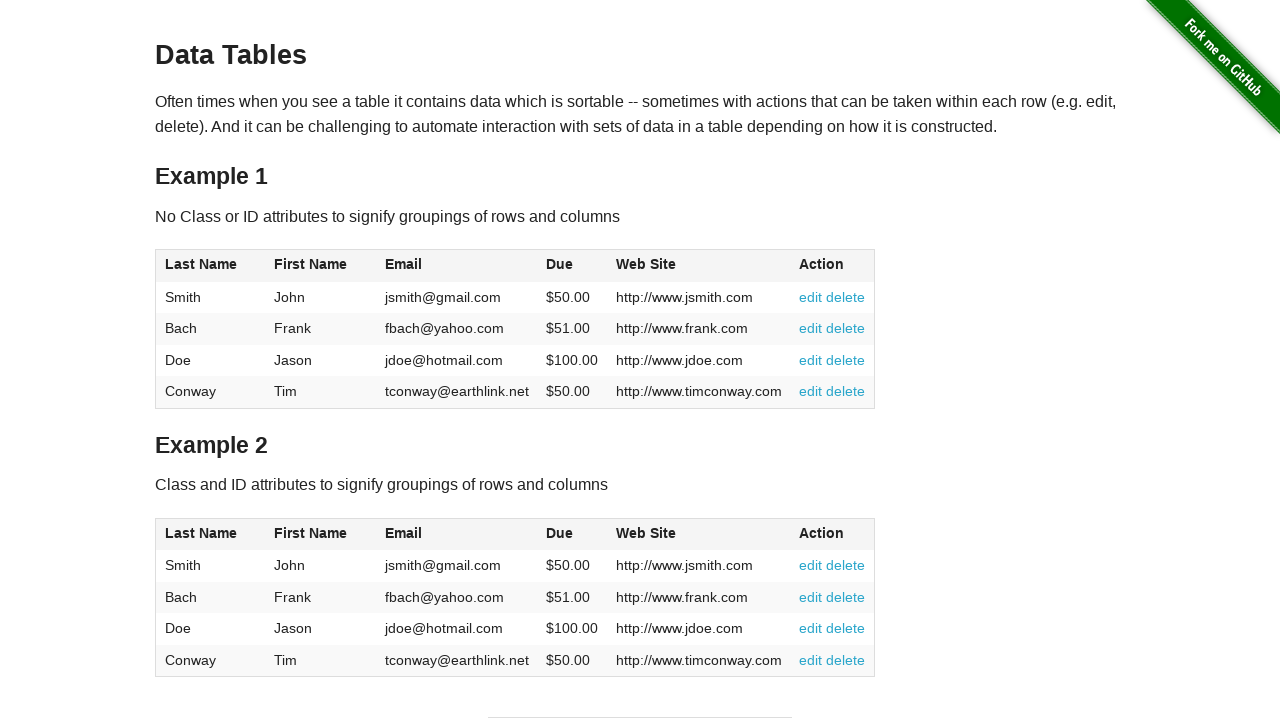

Verified cell at row 3, column 4 is visible
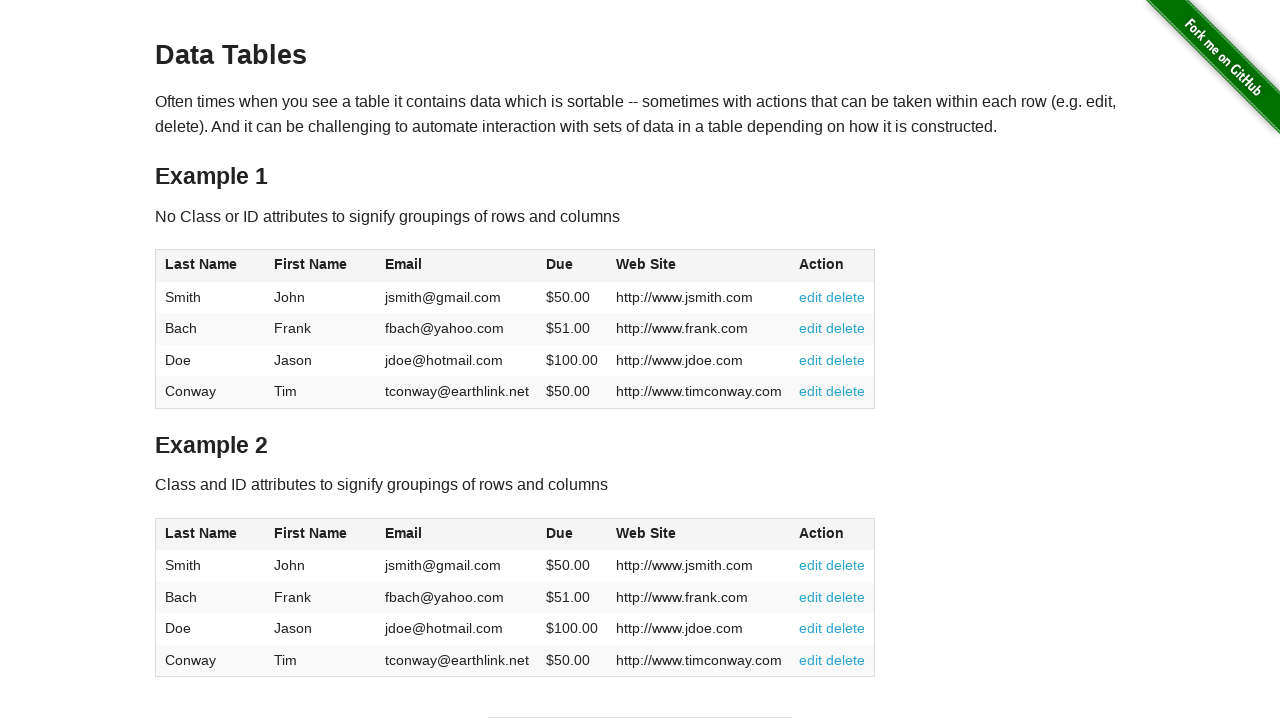

Verified cell at row 3, column 5 is visible
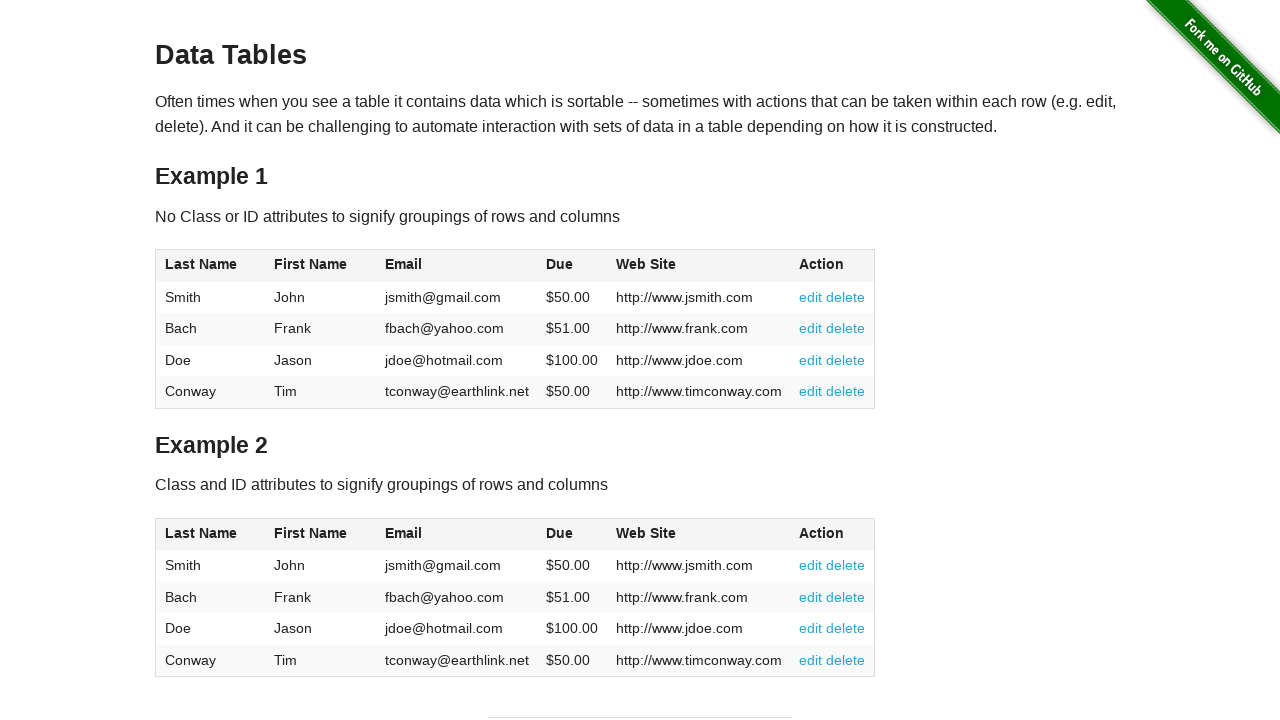

Verified cell at row 3, column 6 is visible
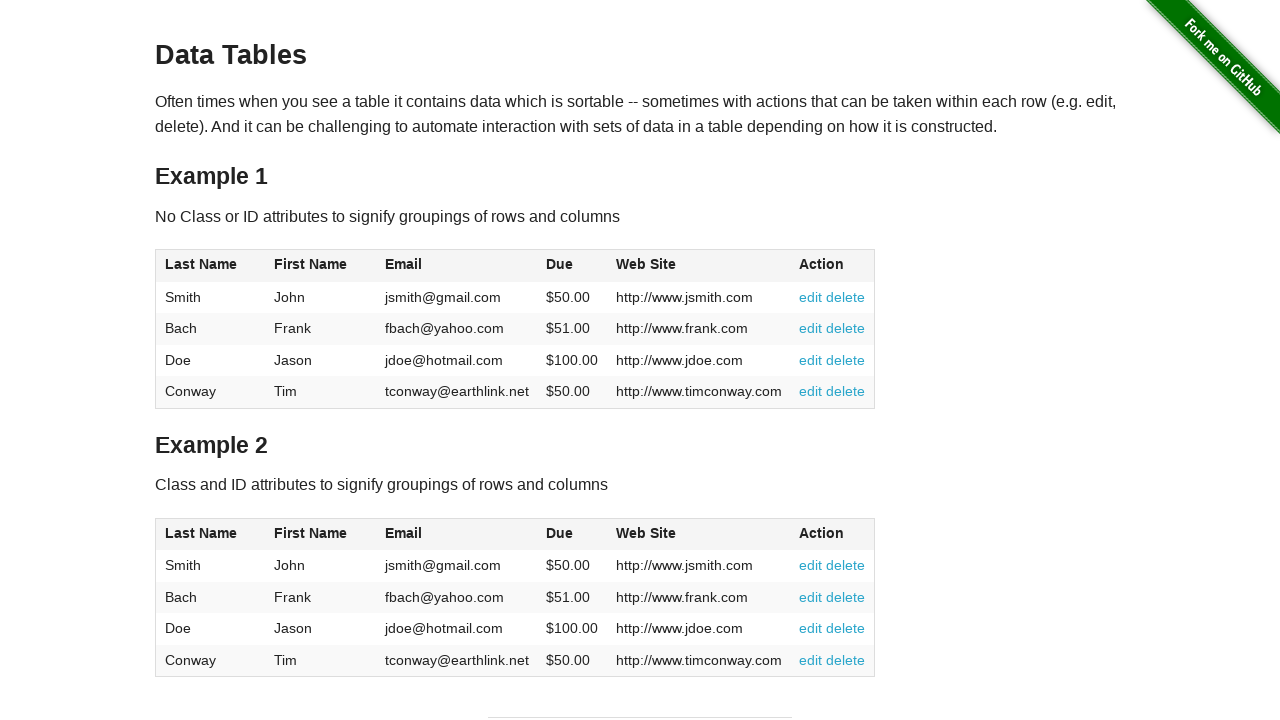

Verified cell at row 4, column 1 is visible
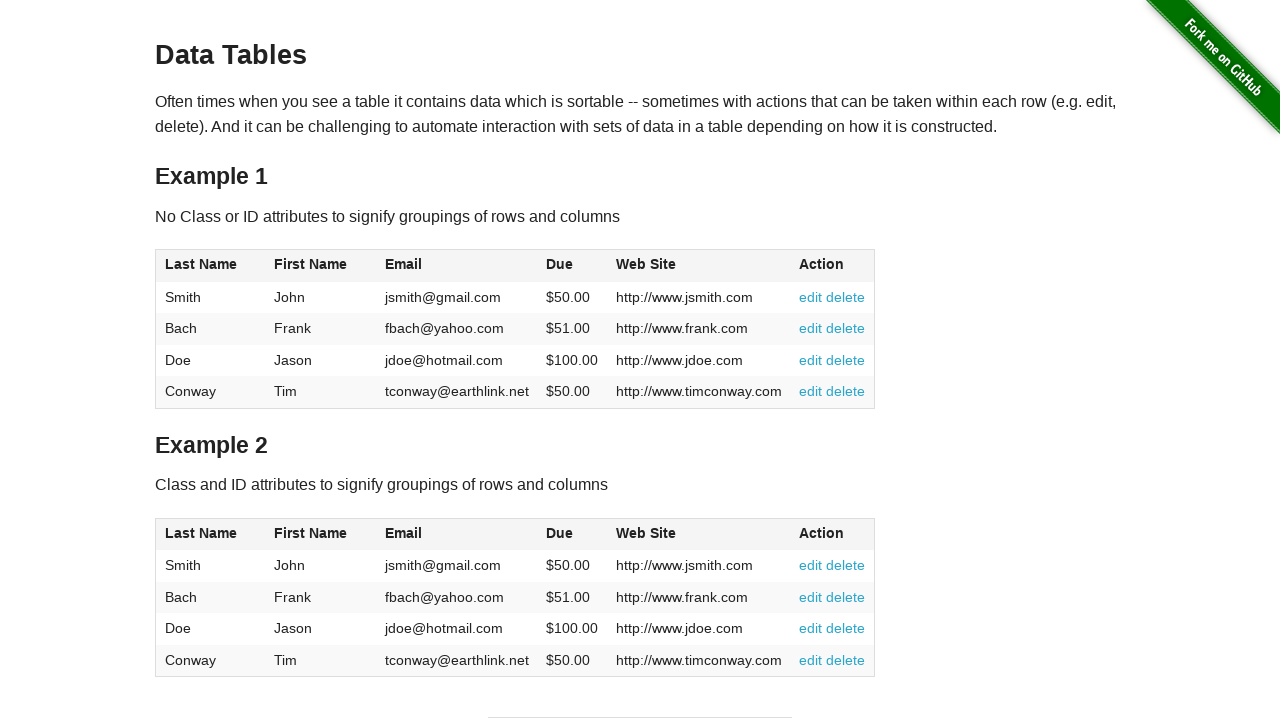

Verified cell at row 4, column 2 is visible
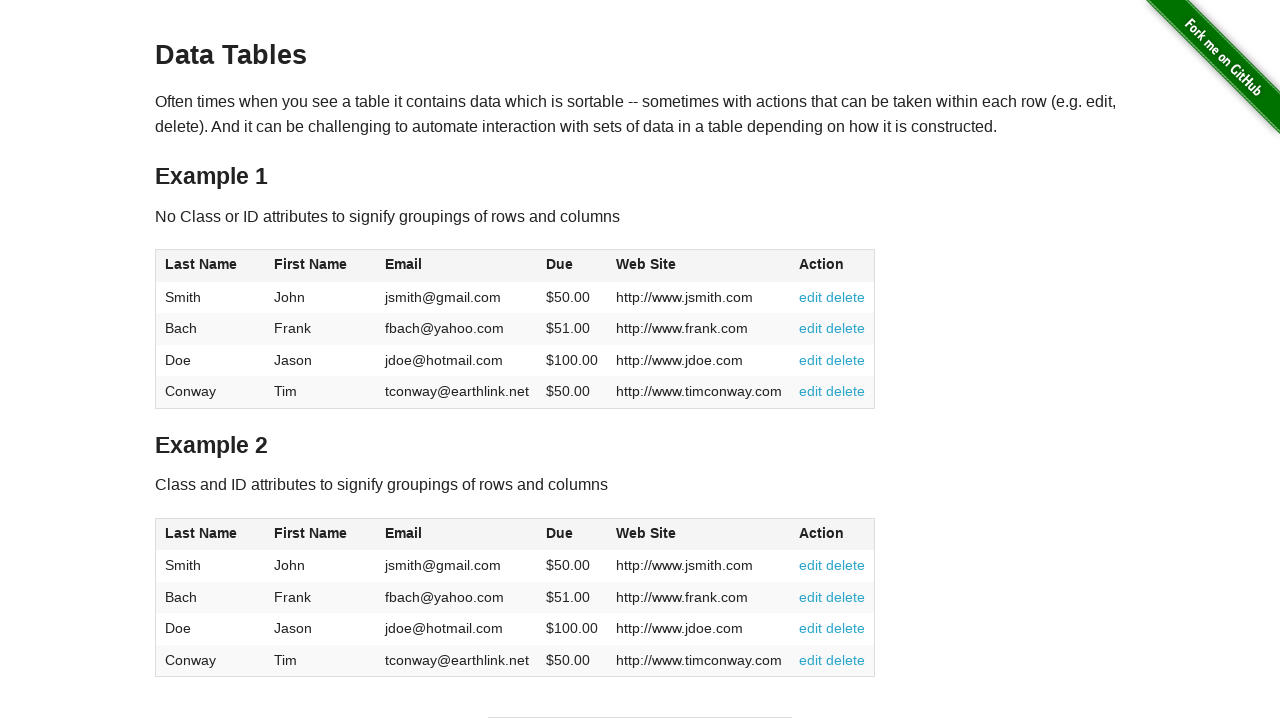

Verified cell at row 4, column 3 is visible
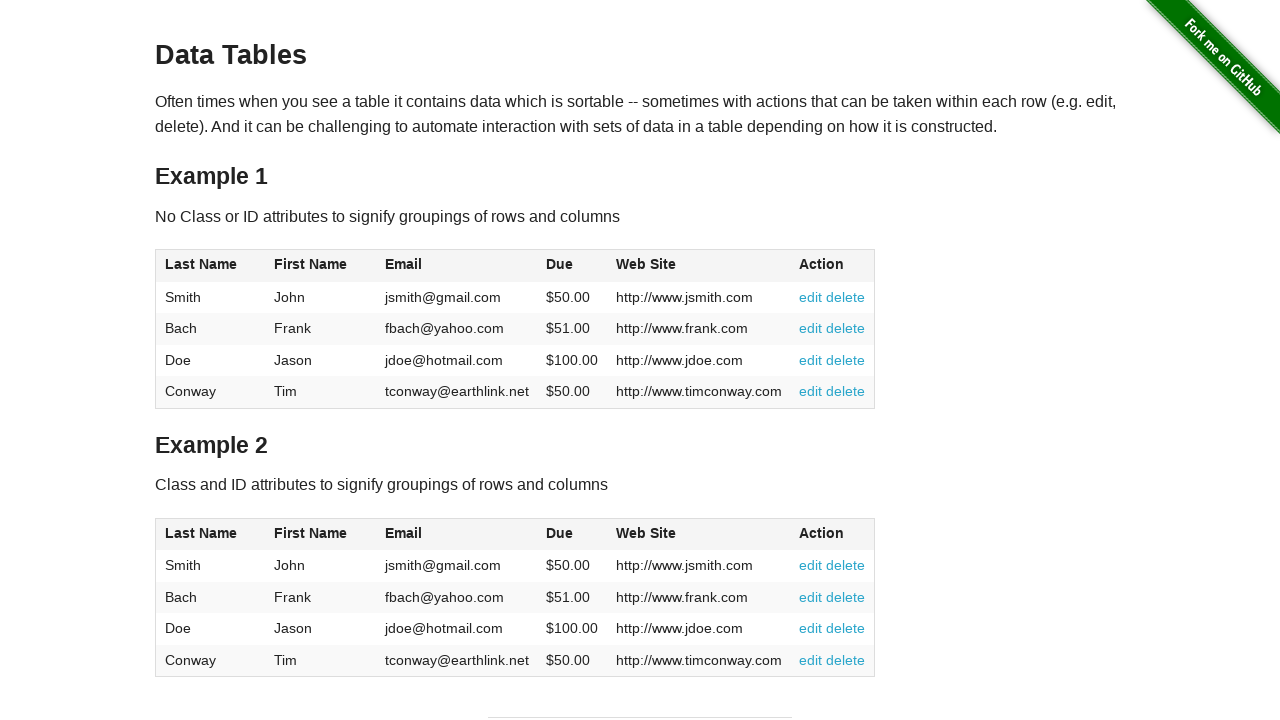

Verified cell at row 4, column 4 is visible
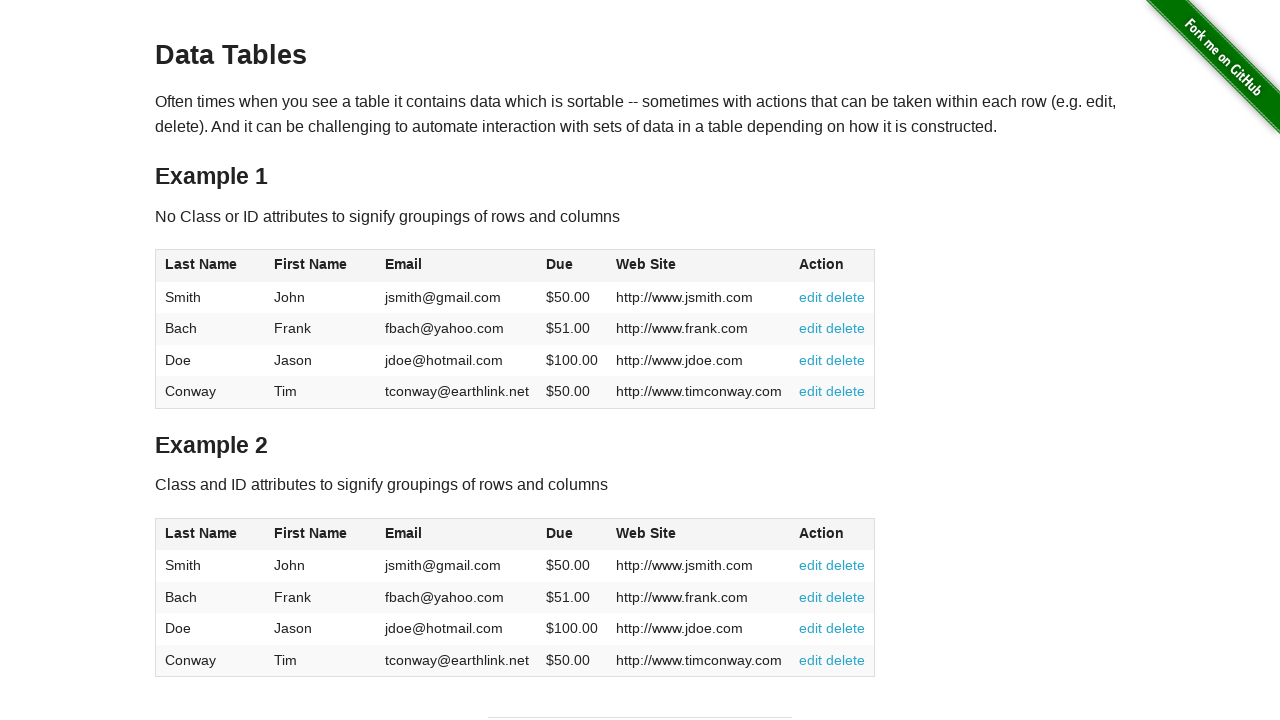

Verified cell at row 4, column 5 is visible
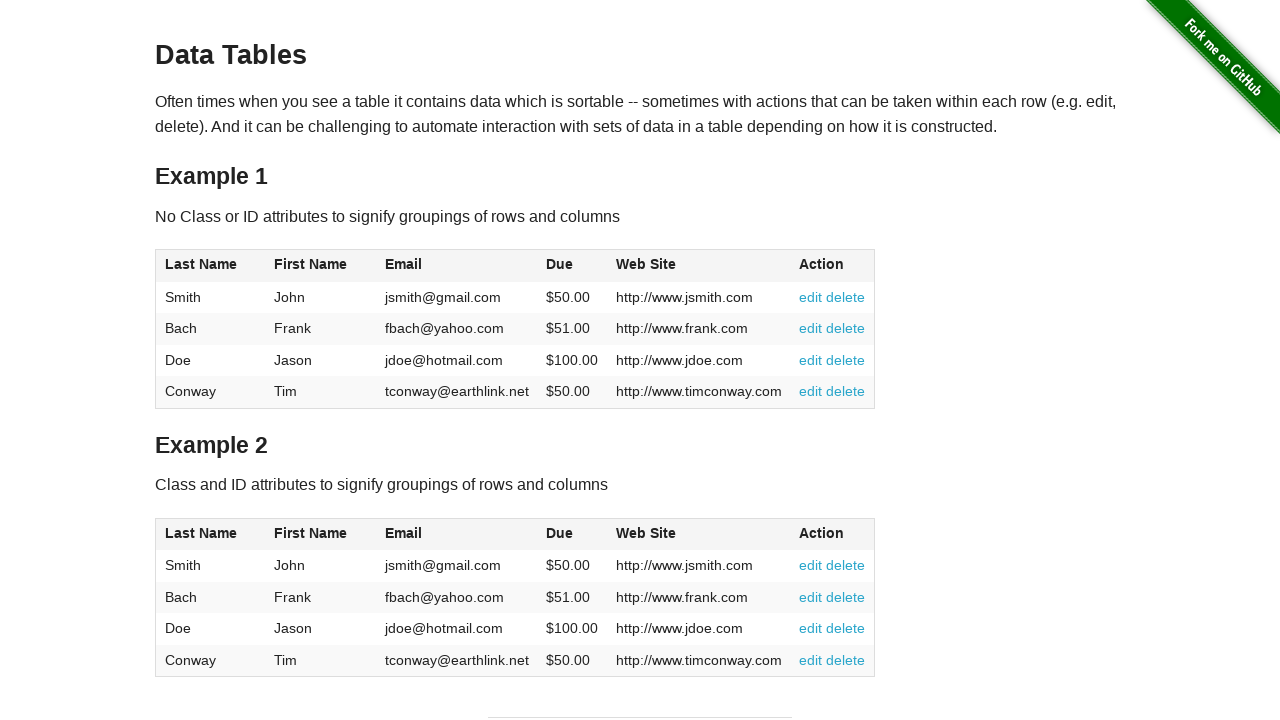

Verified cell at row 4, column 6 is visible
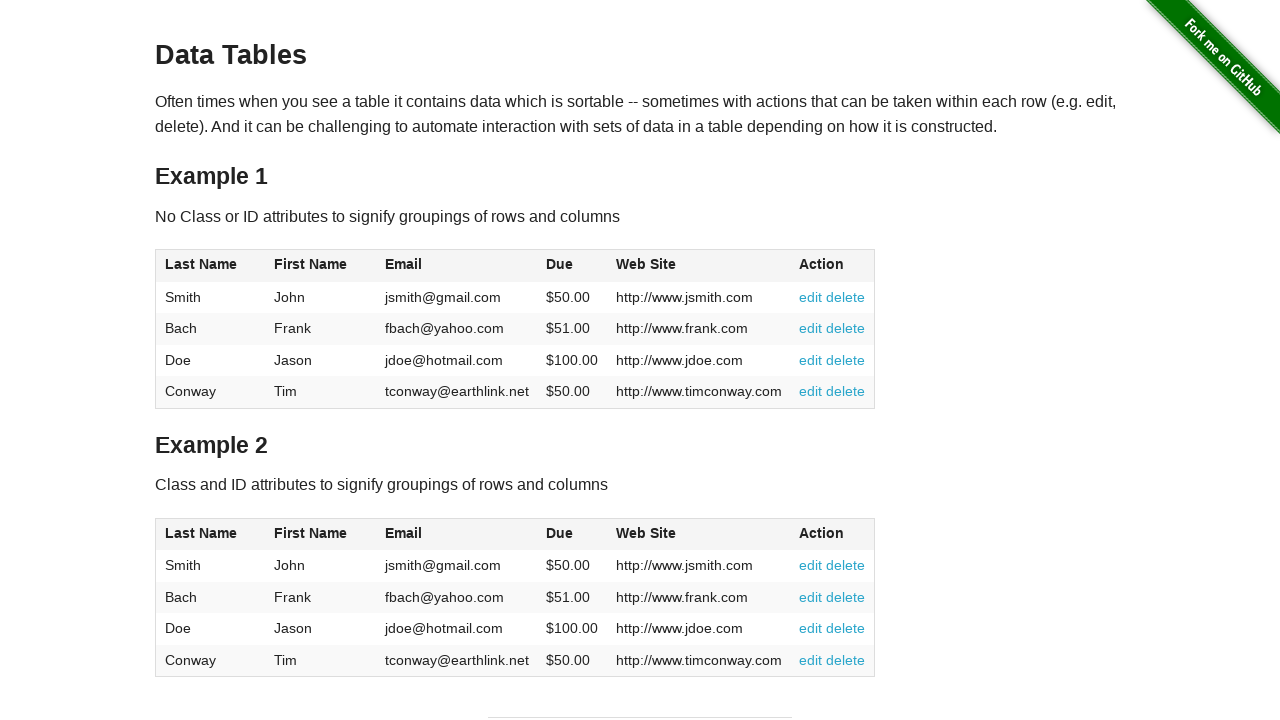

Retrieved all 24 cells from table body
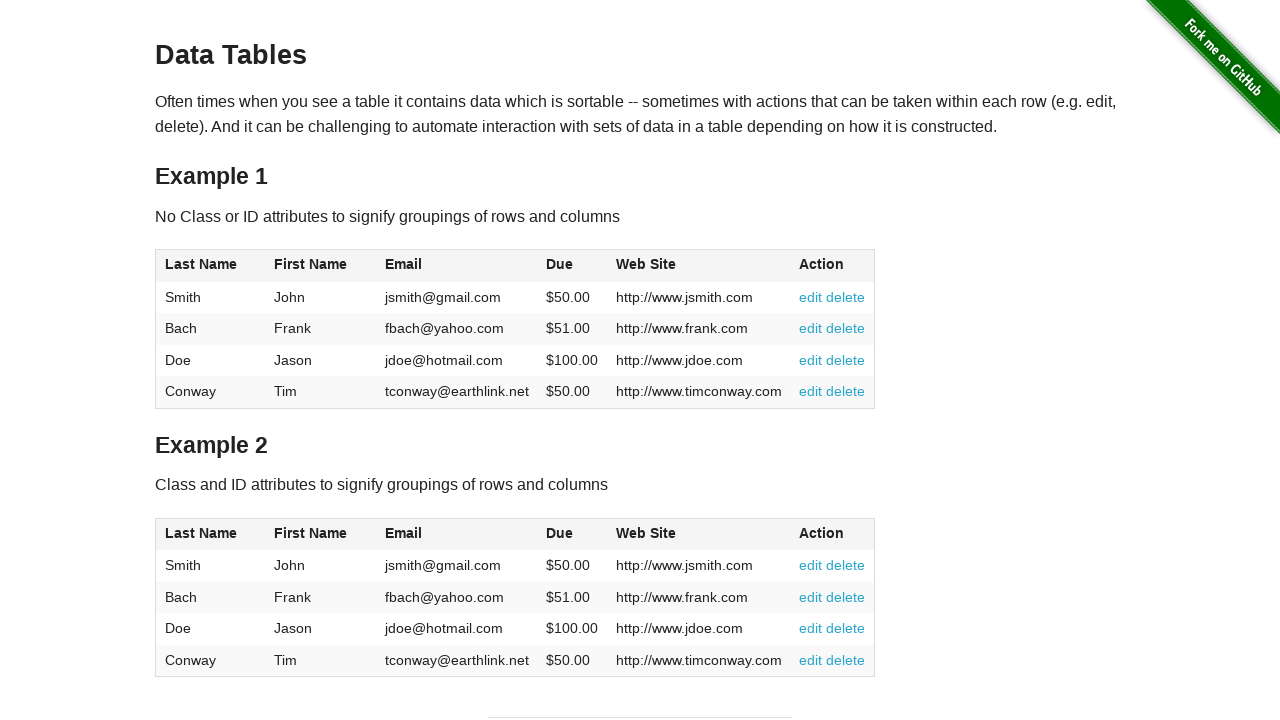

Verified cell 1 of 24 is visible
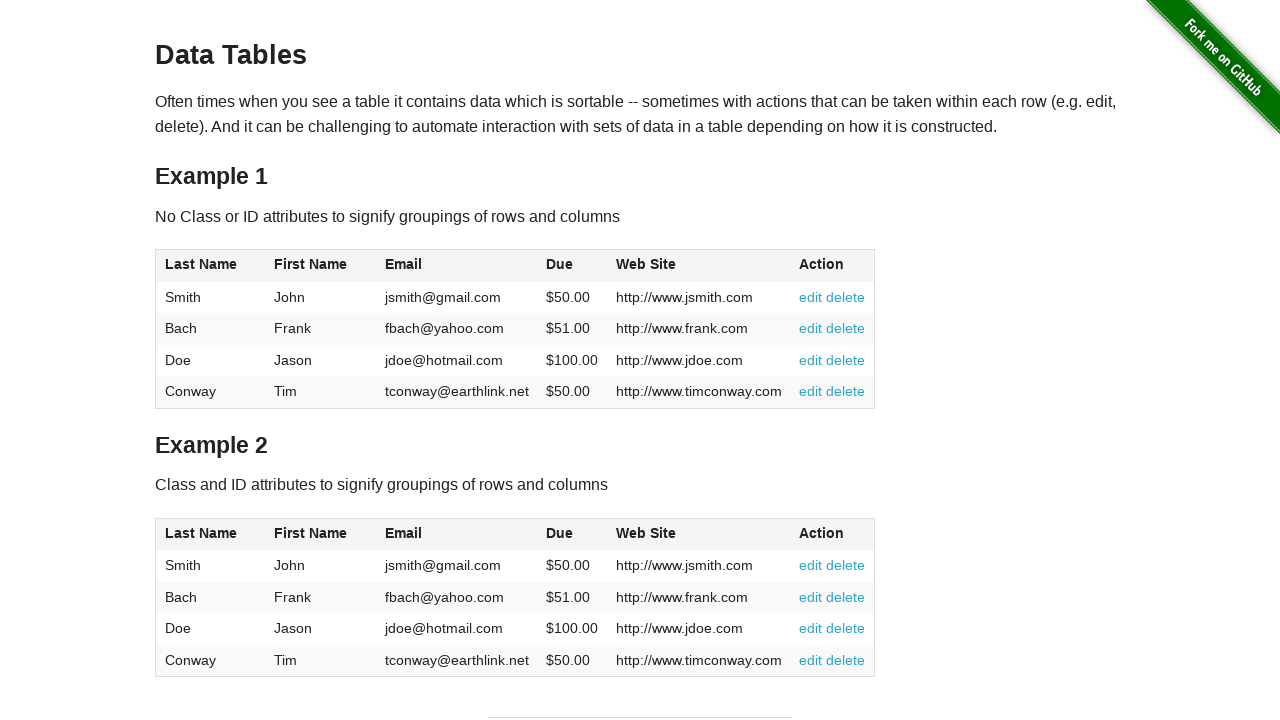

Verified cell 2 of 24 is visible
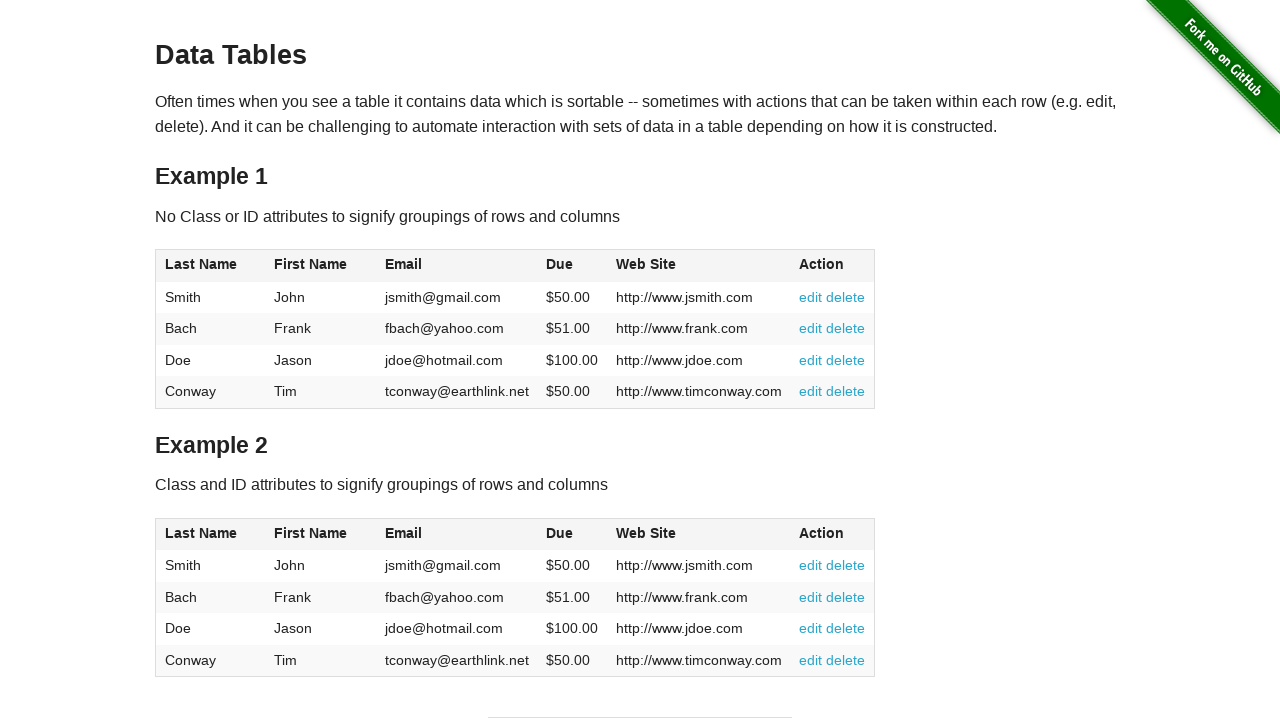

Verified cell 3 of 24 is visible
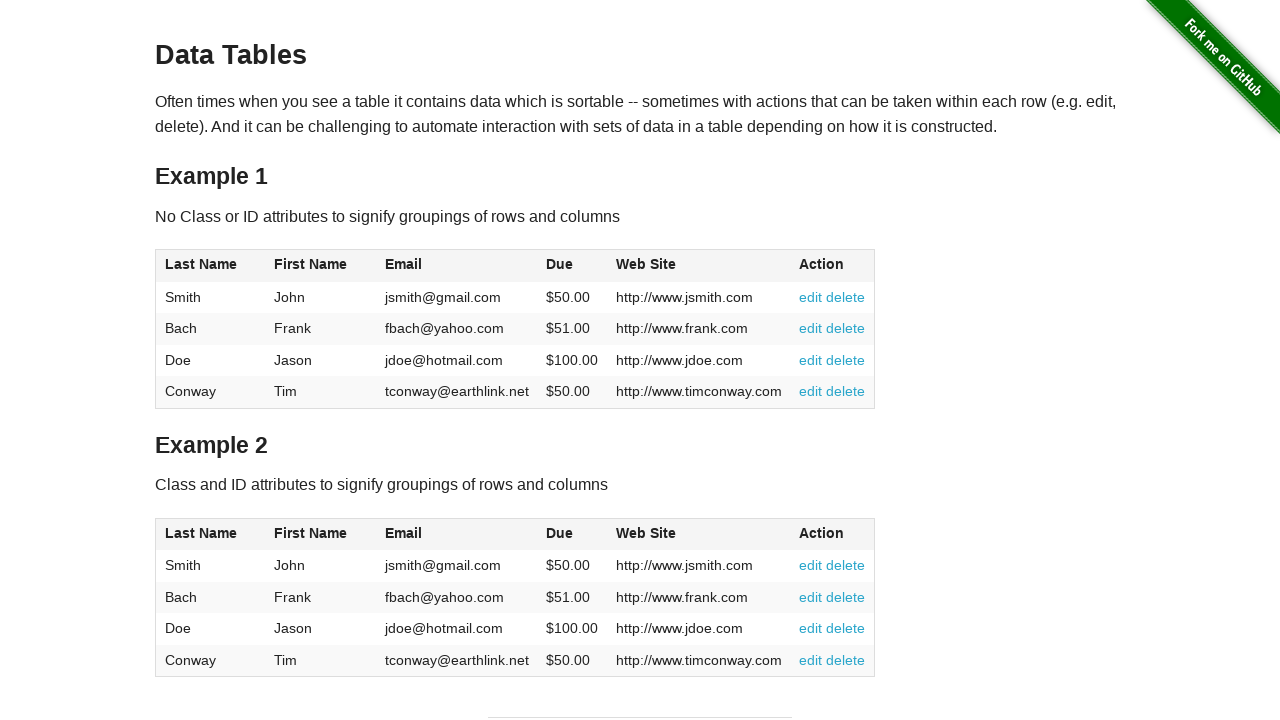

Verified cell 4 of 24 is visible
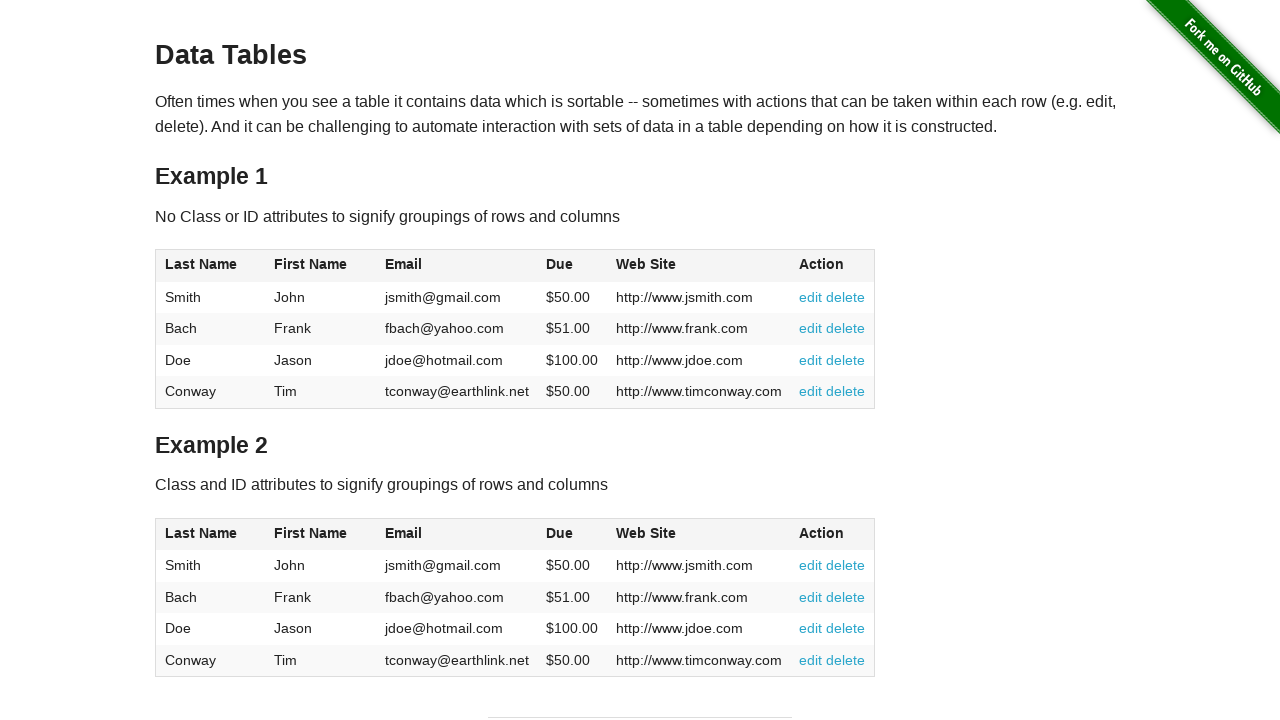

Verified cell 5 of 24 is visible
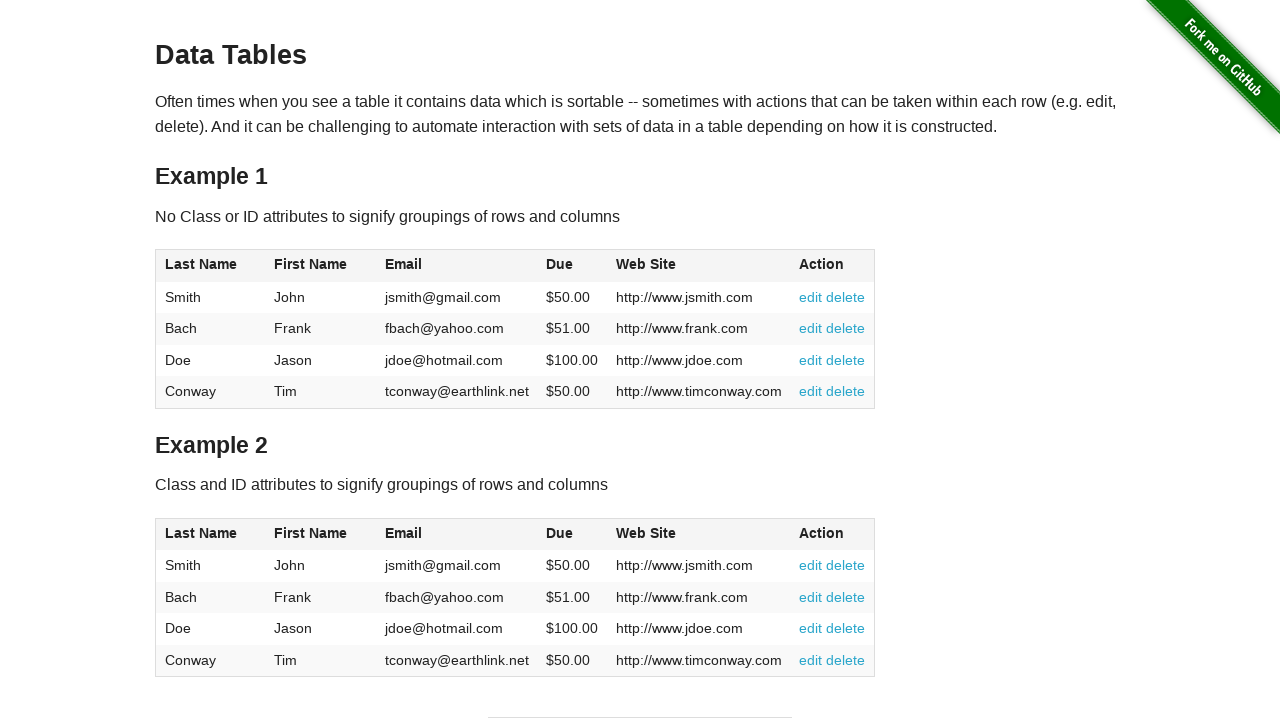

Verified cell 6 of 24 is visible
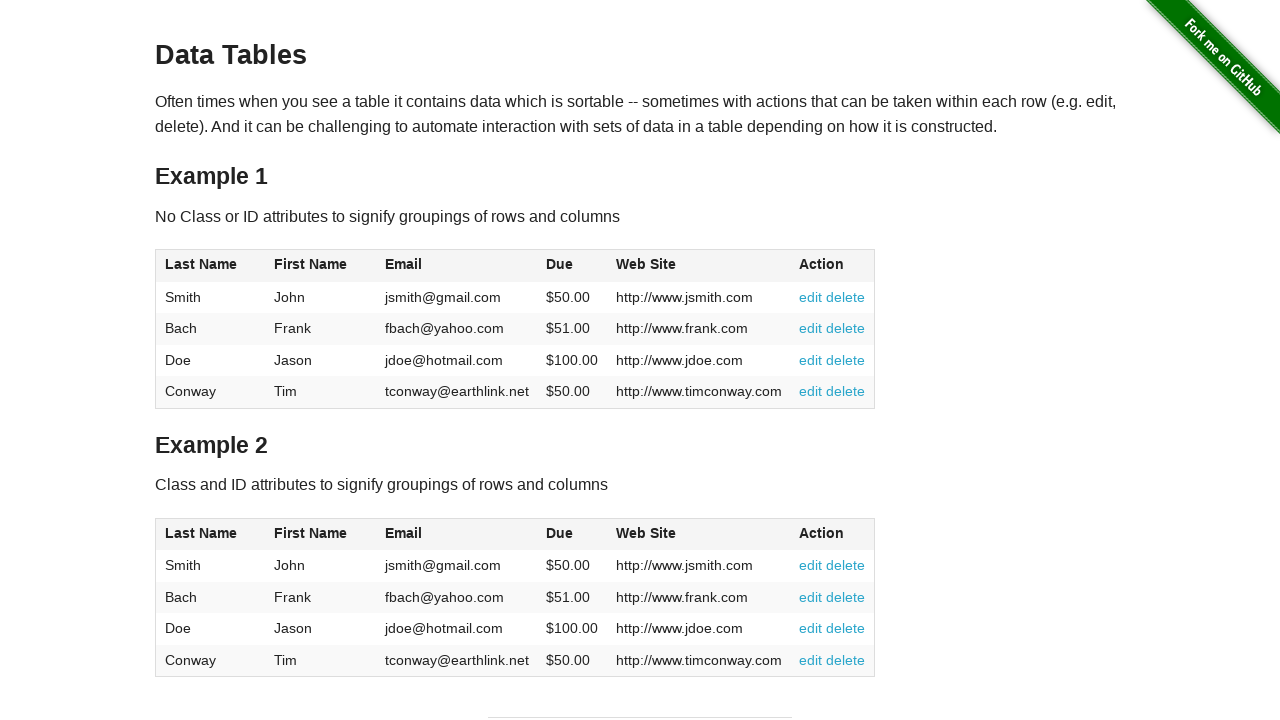

Verified cell 7 of 24 is visible
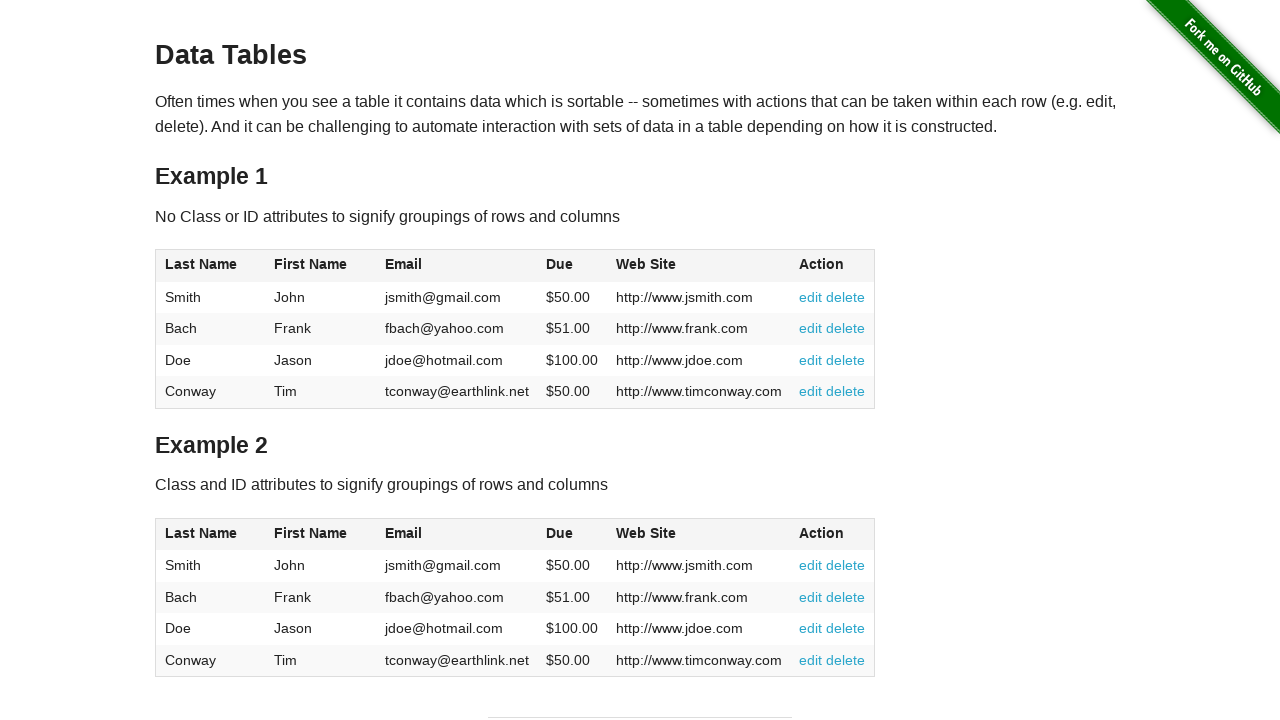

Verified cell 8 of 24 is visible
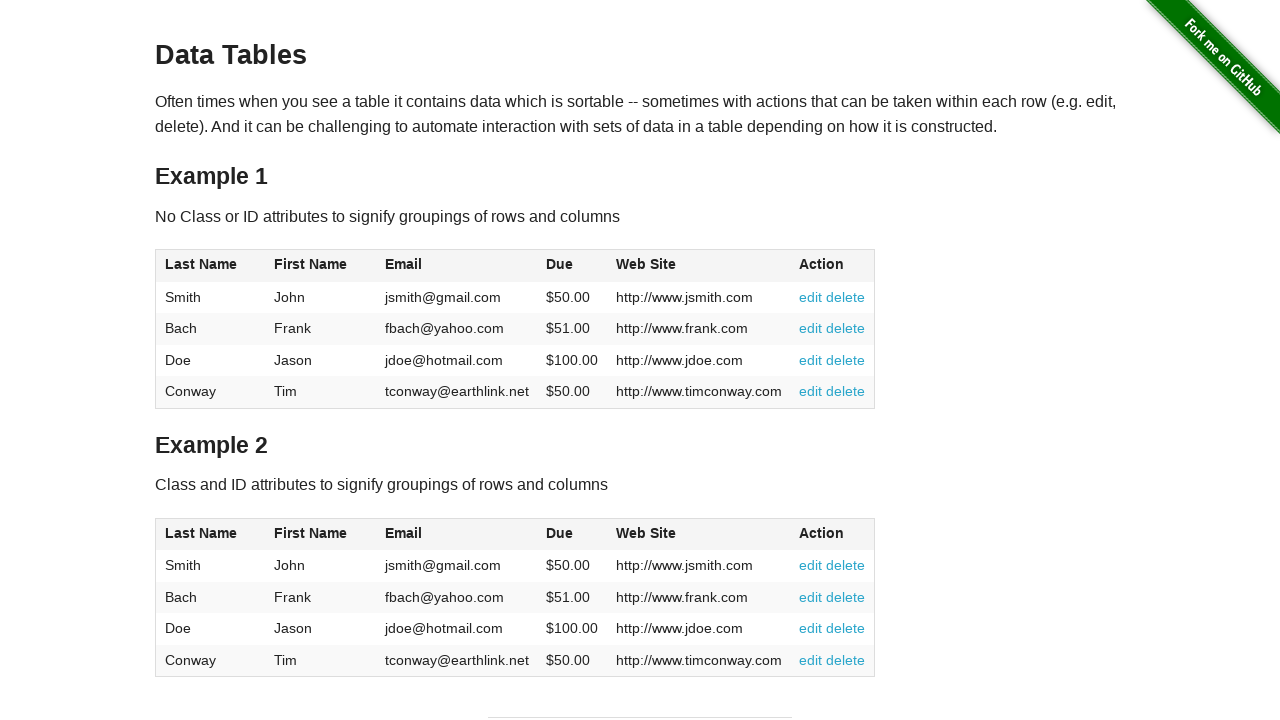

Verified cell 9 of 24 is visible
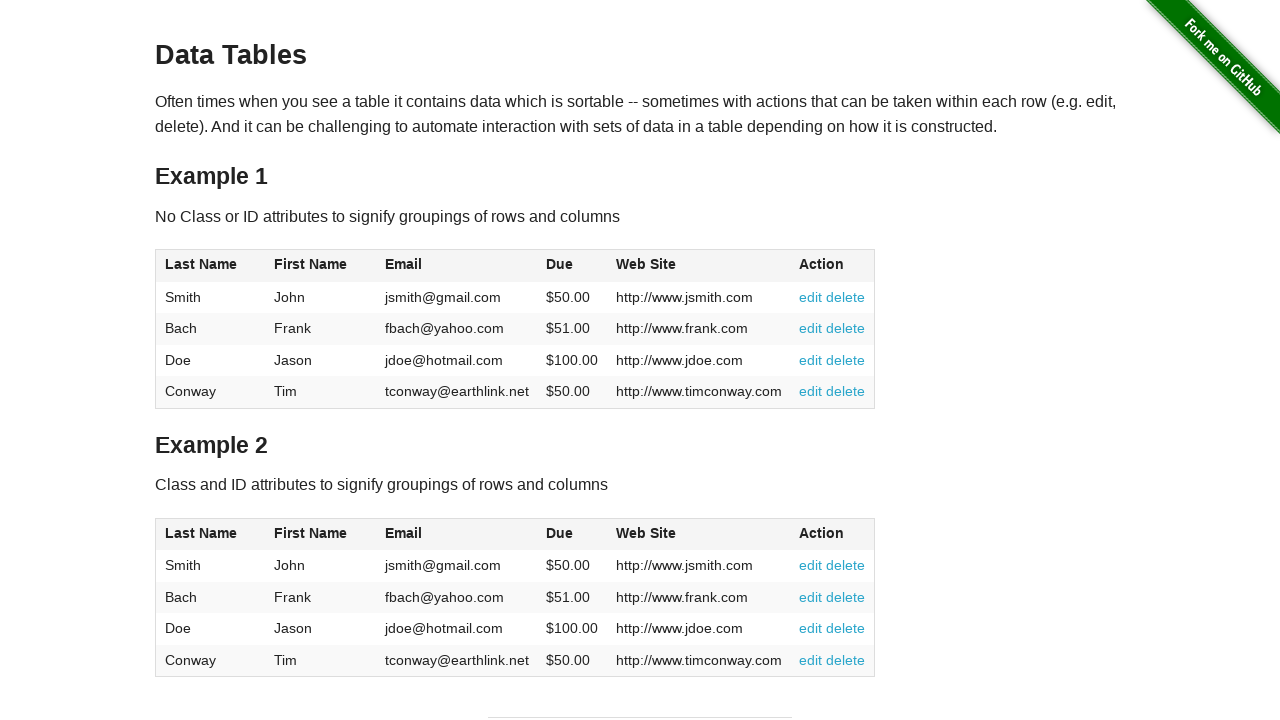

Verified cell 10 of 24 is visible
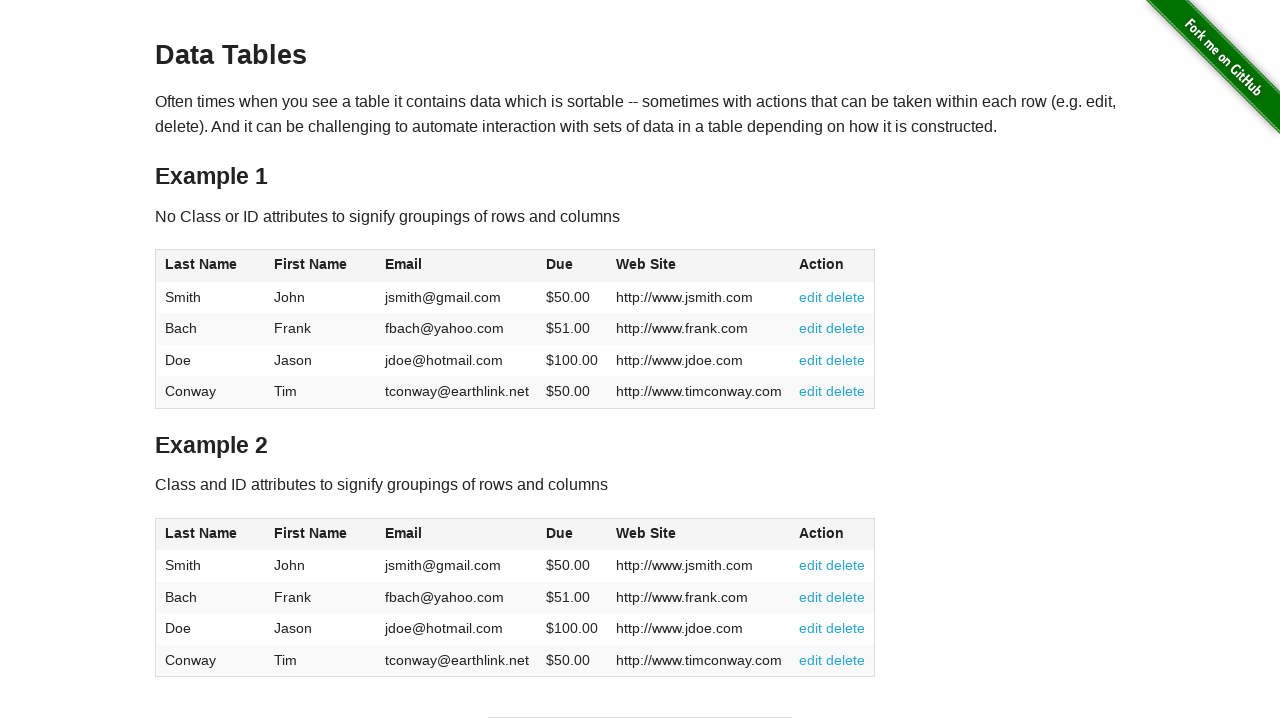

Verified cell 11 of 24 is visible
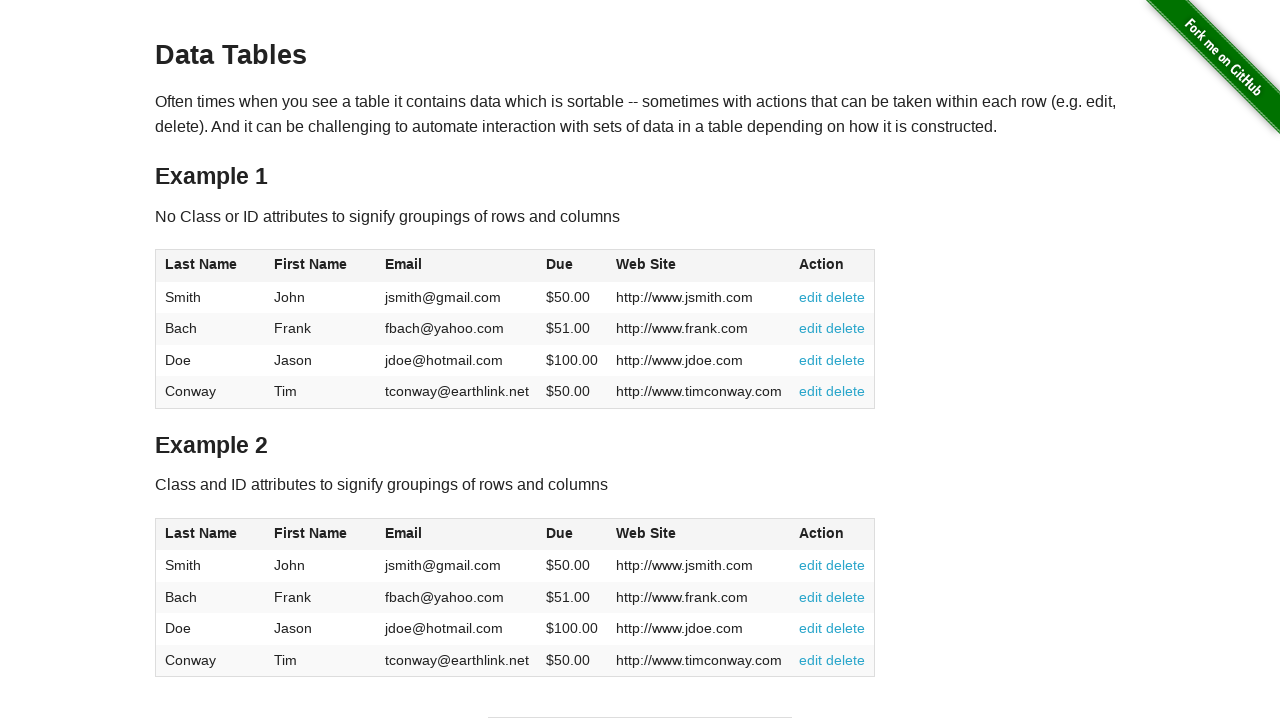

Verified cell 12 of 24 is visible
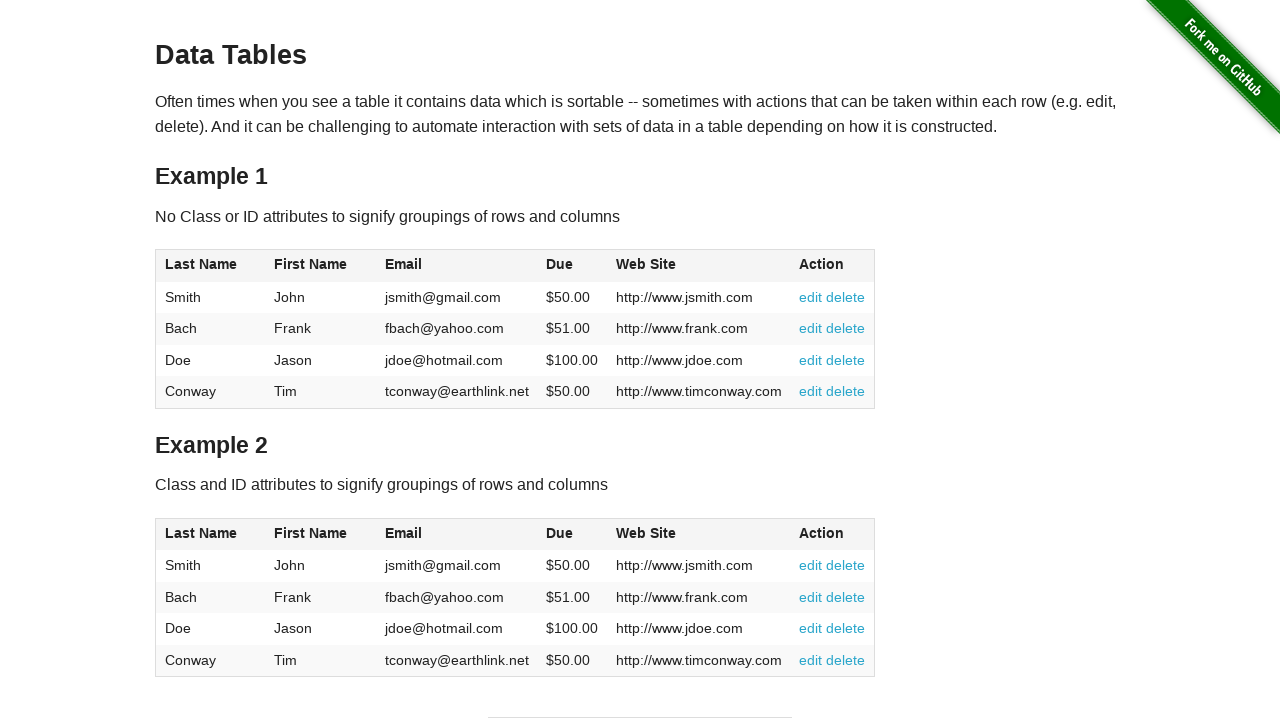

Verified cell 13 of 24 is visible
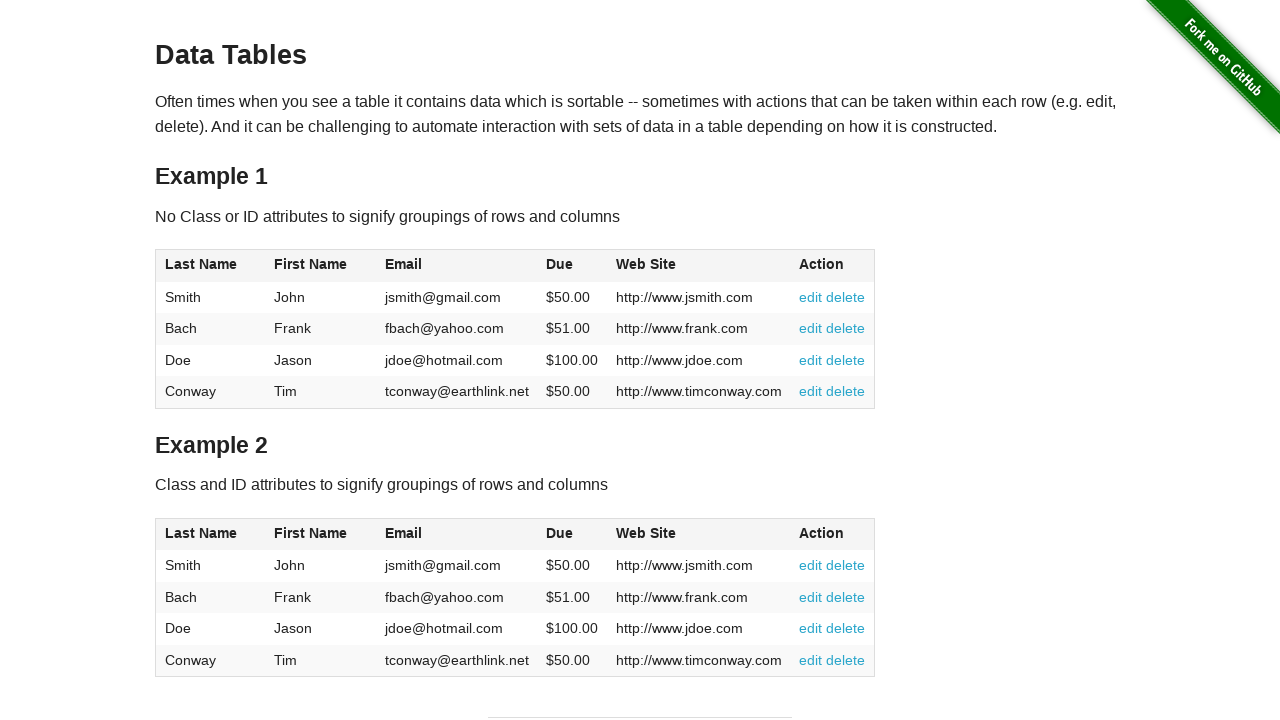

Verified cell 14 of 24 is visible
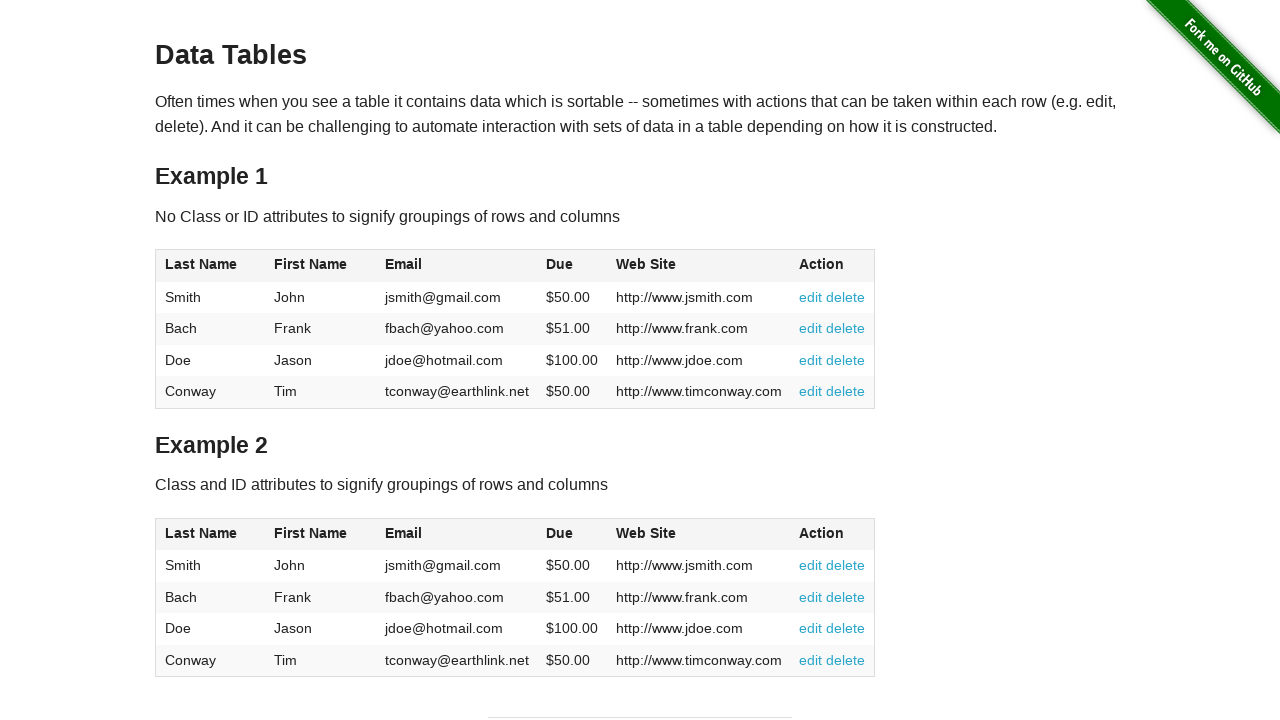

Verified cell 15 of 24 is visible
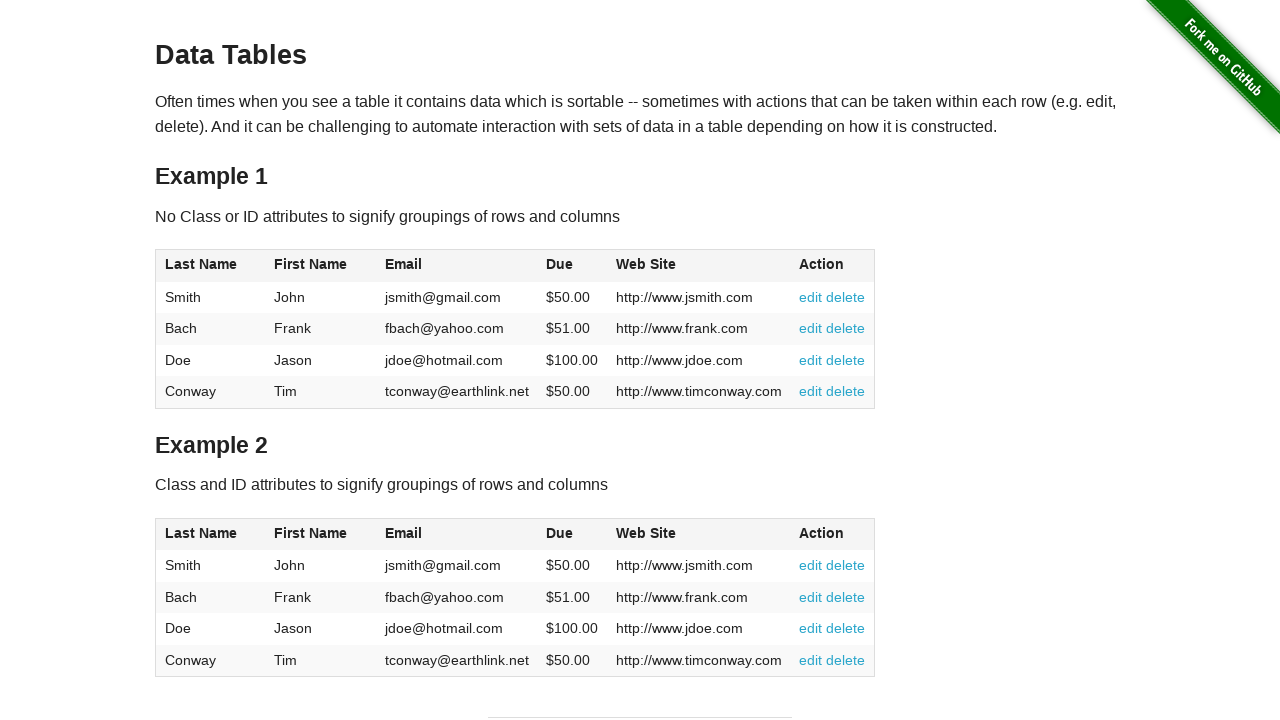

Verified cell 16 of 24 is visible
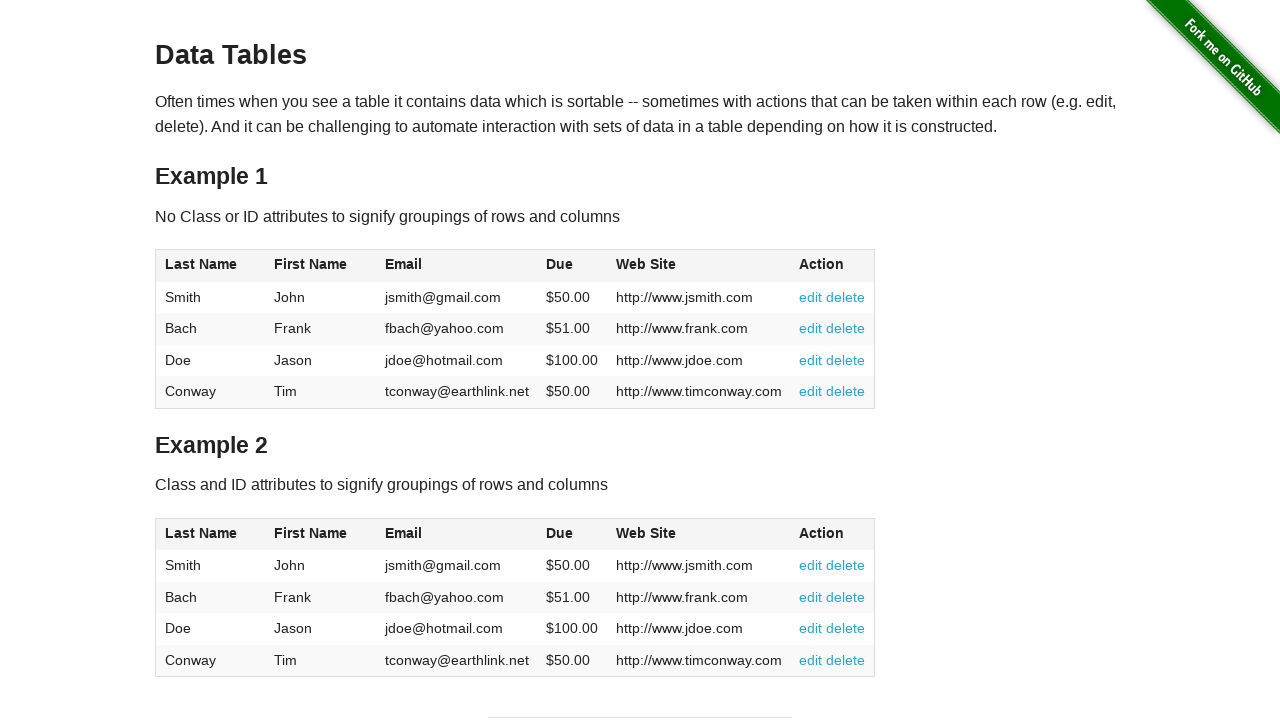

Verified cell 17 of 24 is visible
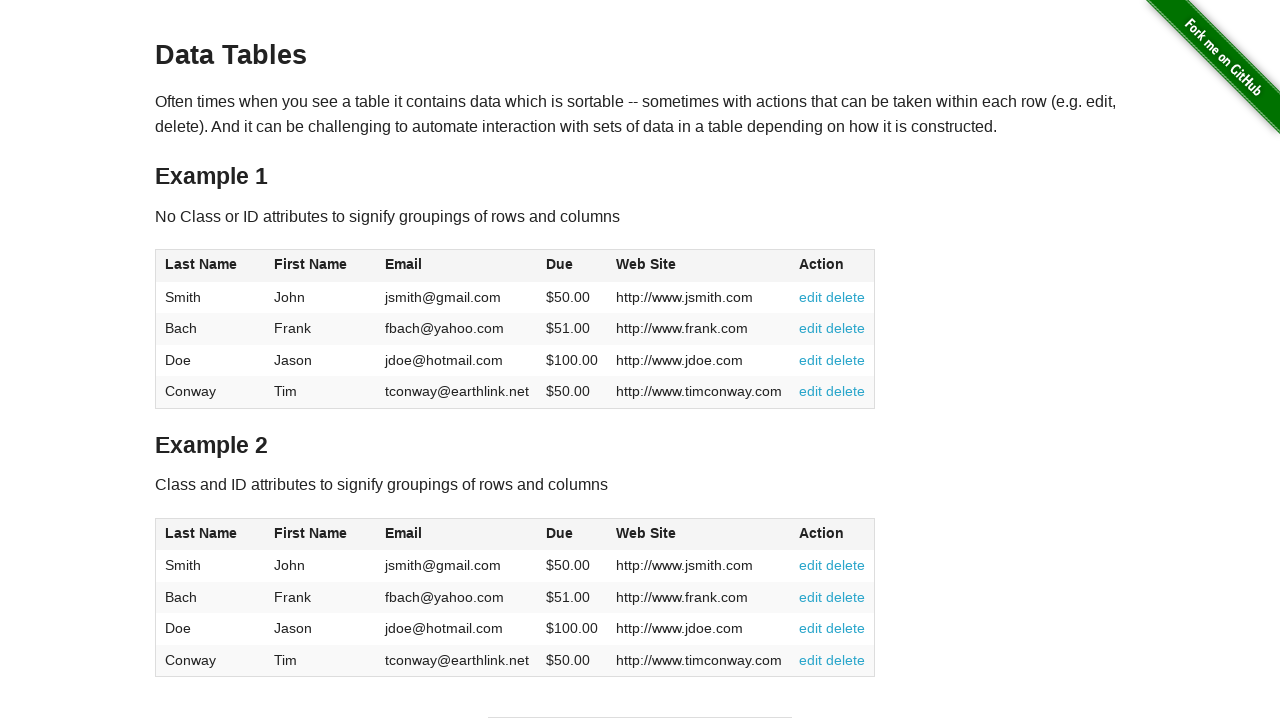

Verified cell 18 of 24 is visible
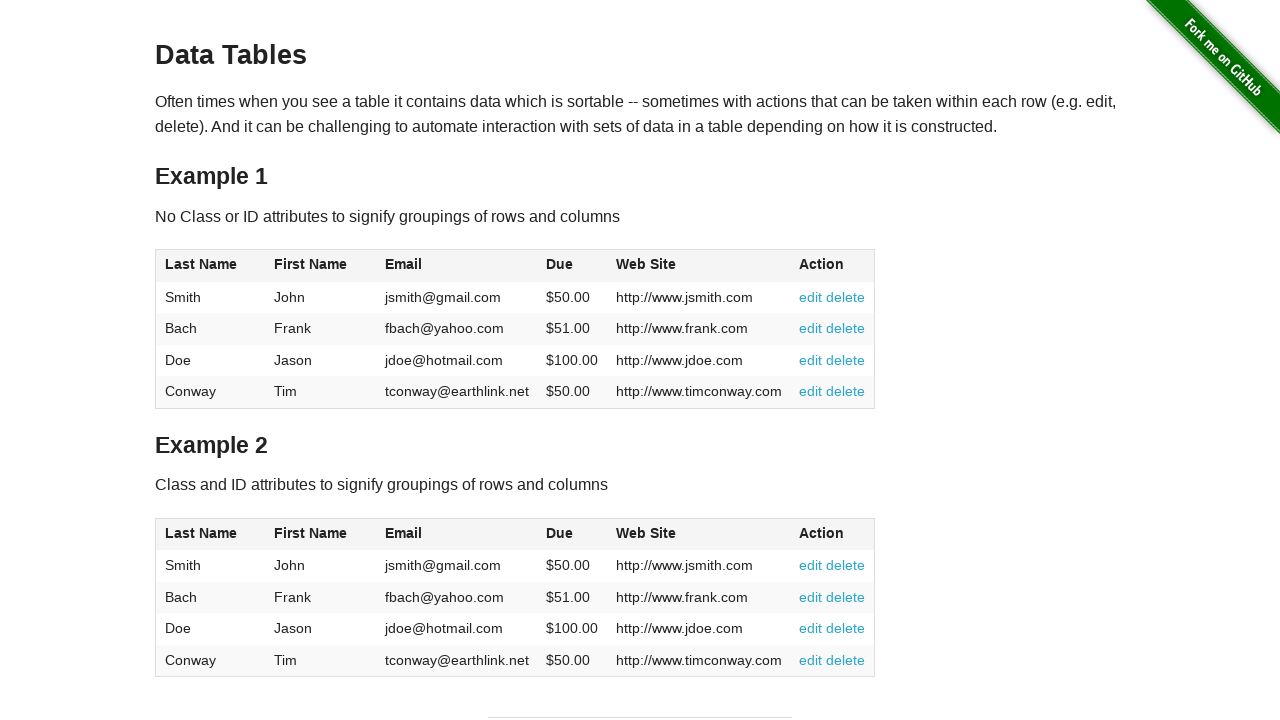

Verified cell 19 of 24 is visible
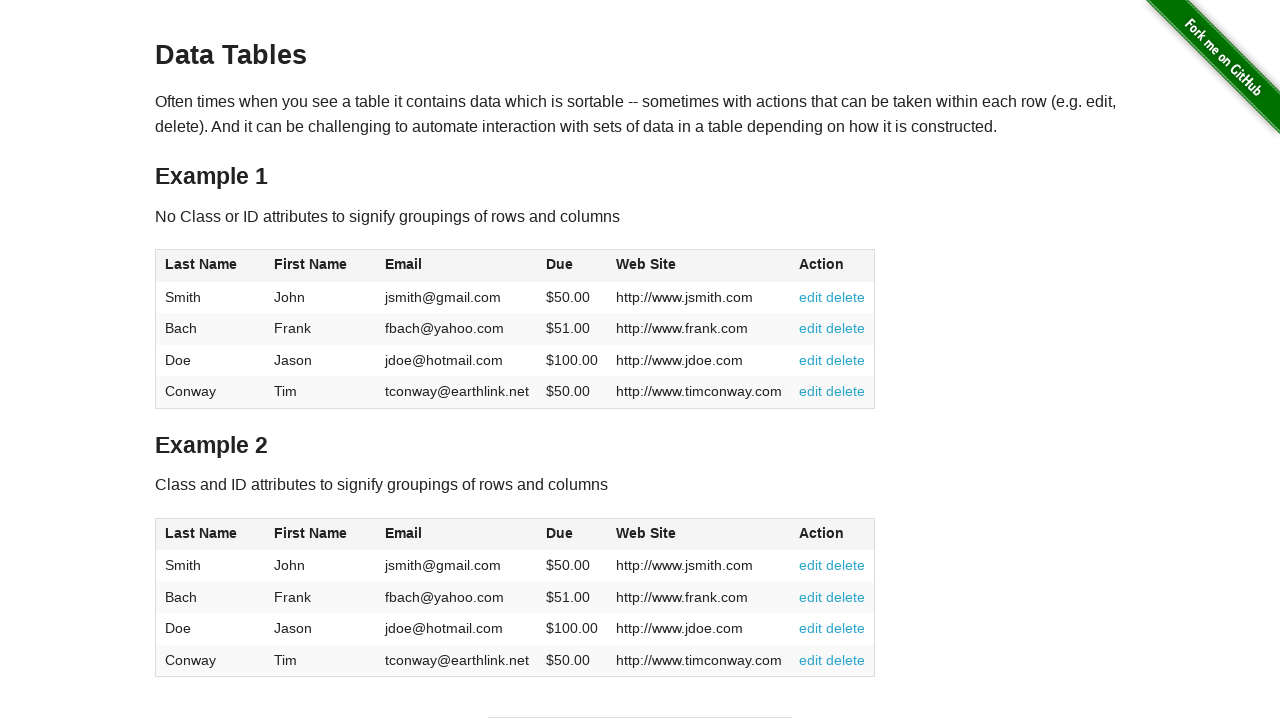

Verified cell 20 of 24 is visible
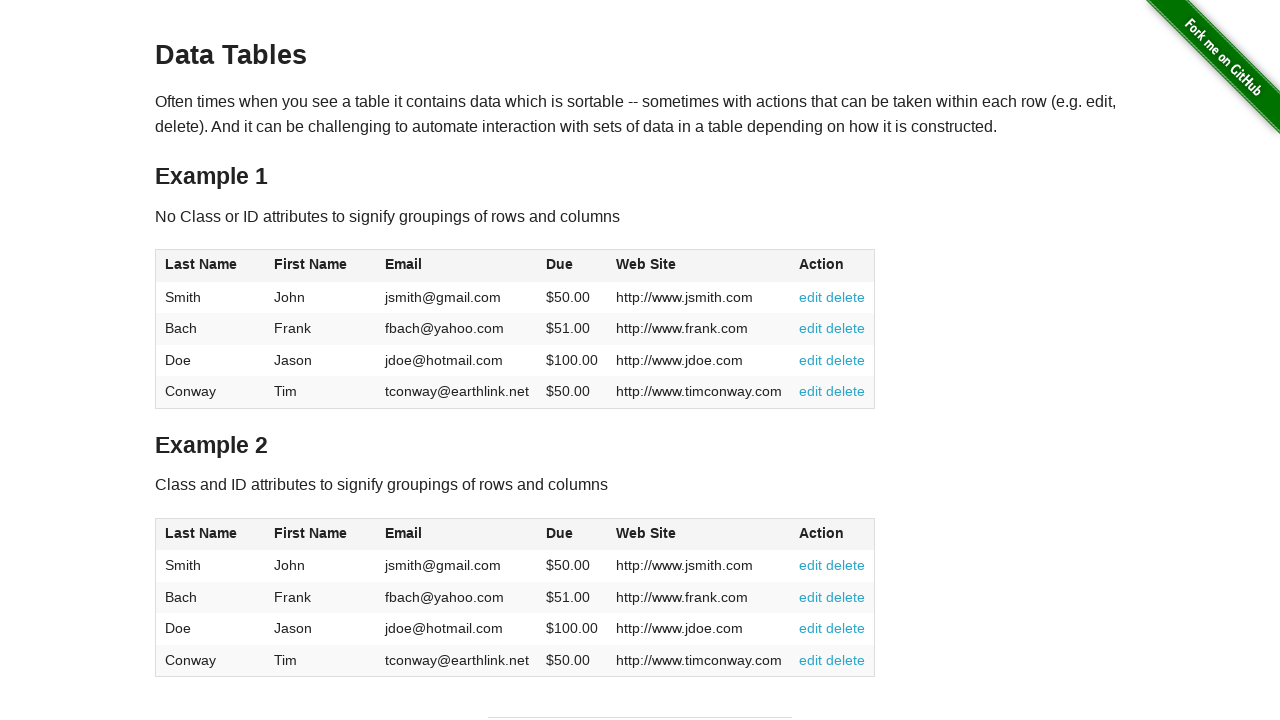

Verified cell 21 of 24 is visible
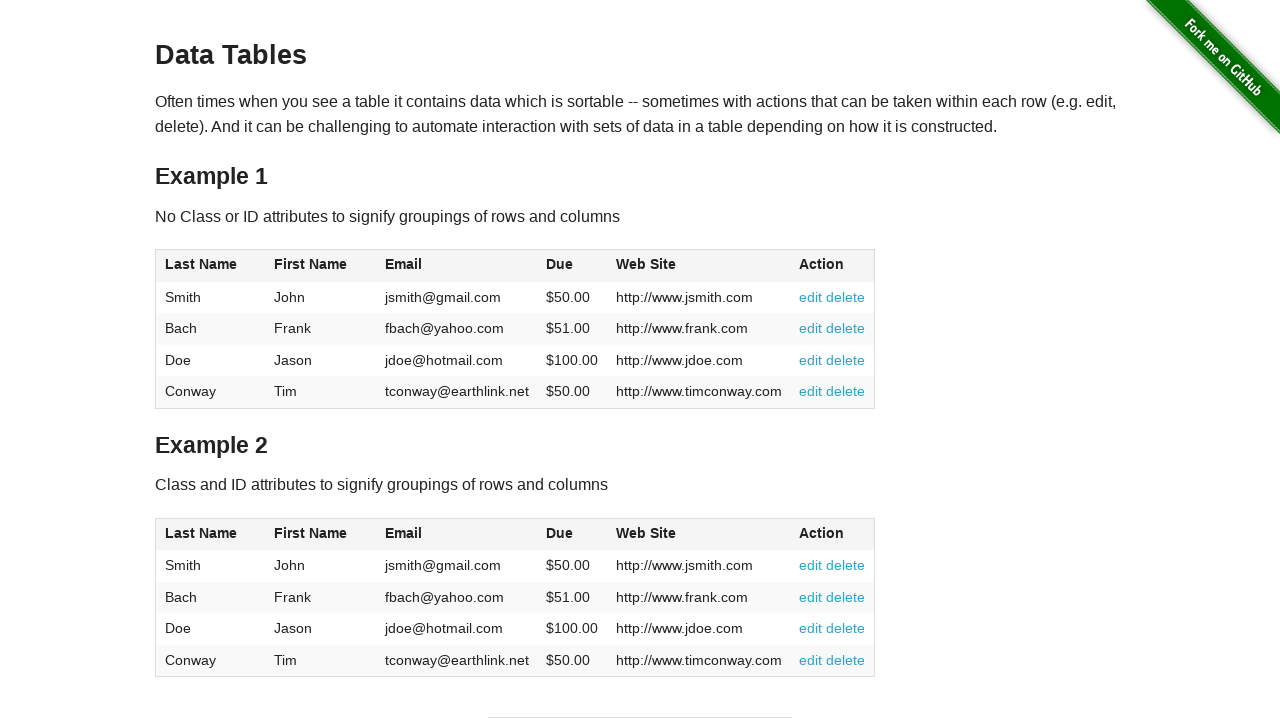

Verified cell 22 of 24 is visible
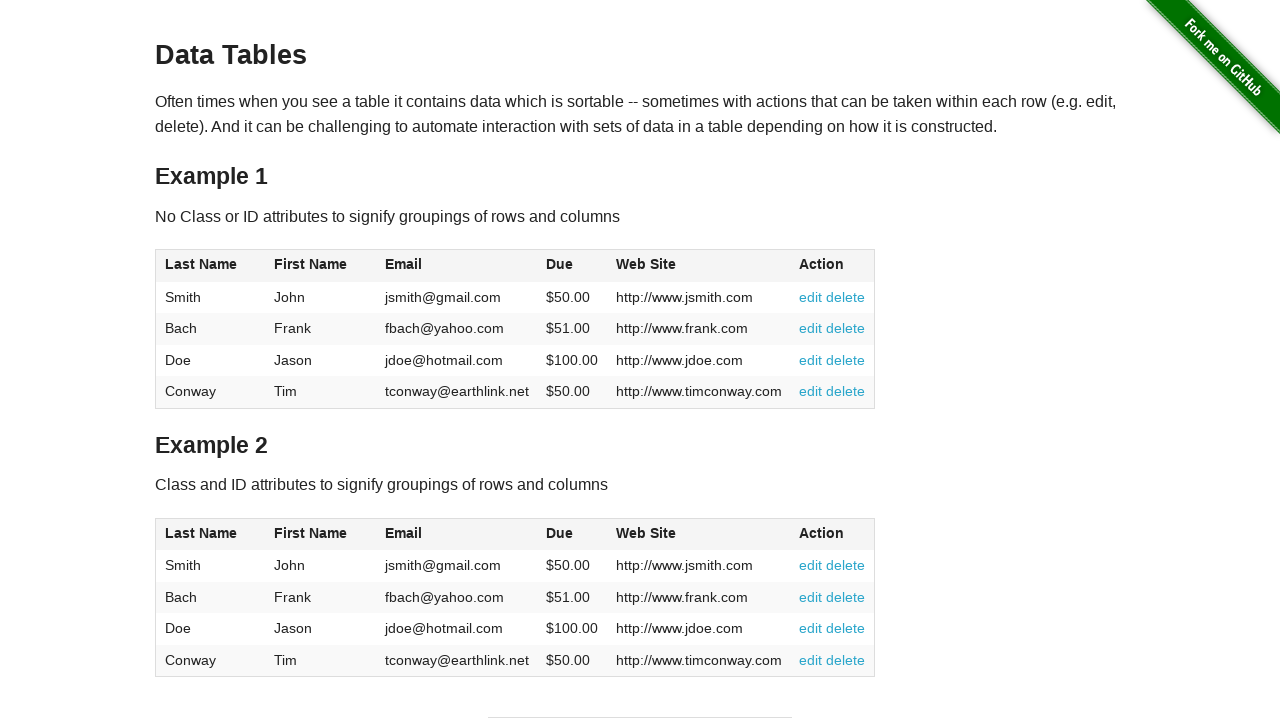

Verified cell 23 of 24 is visible
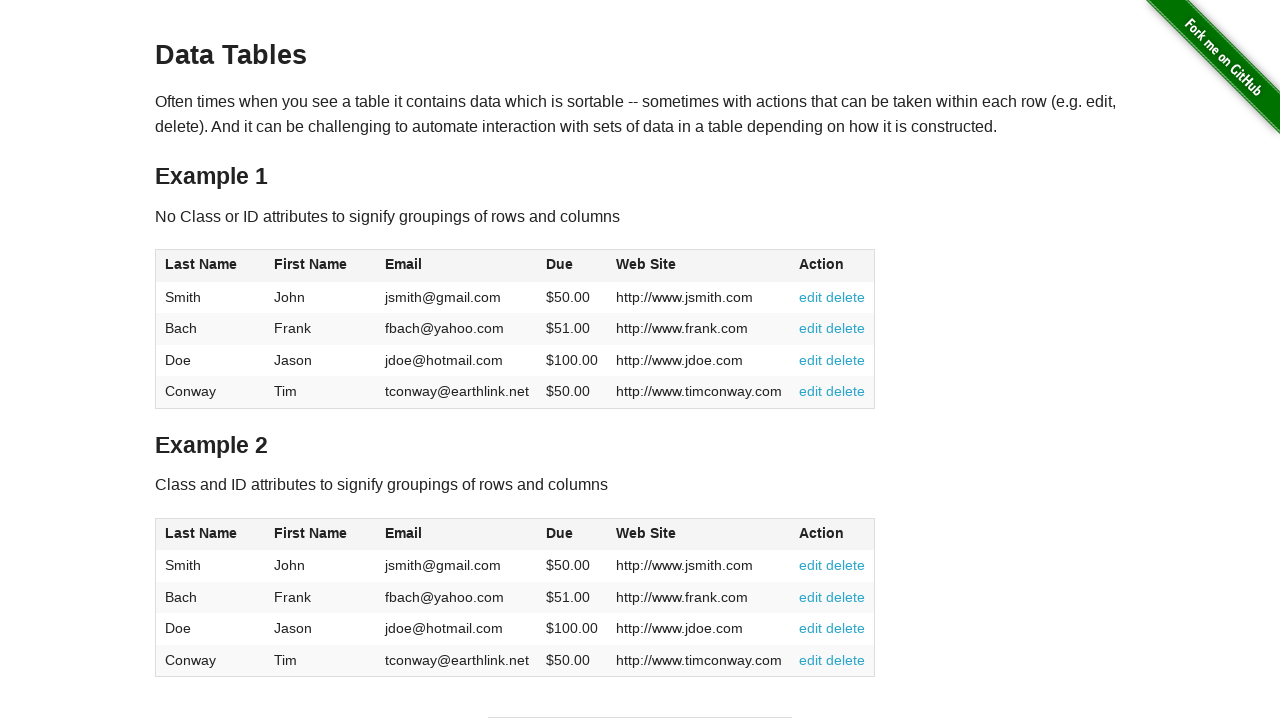

Verified cell 24 of 24 is visible
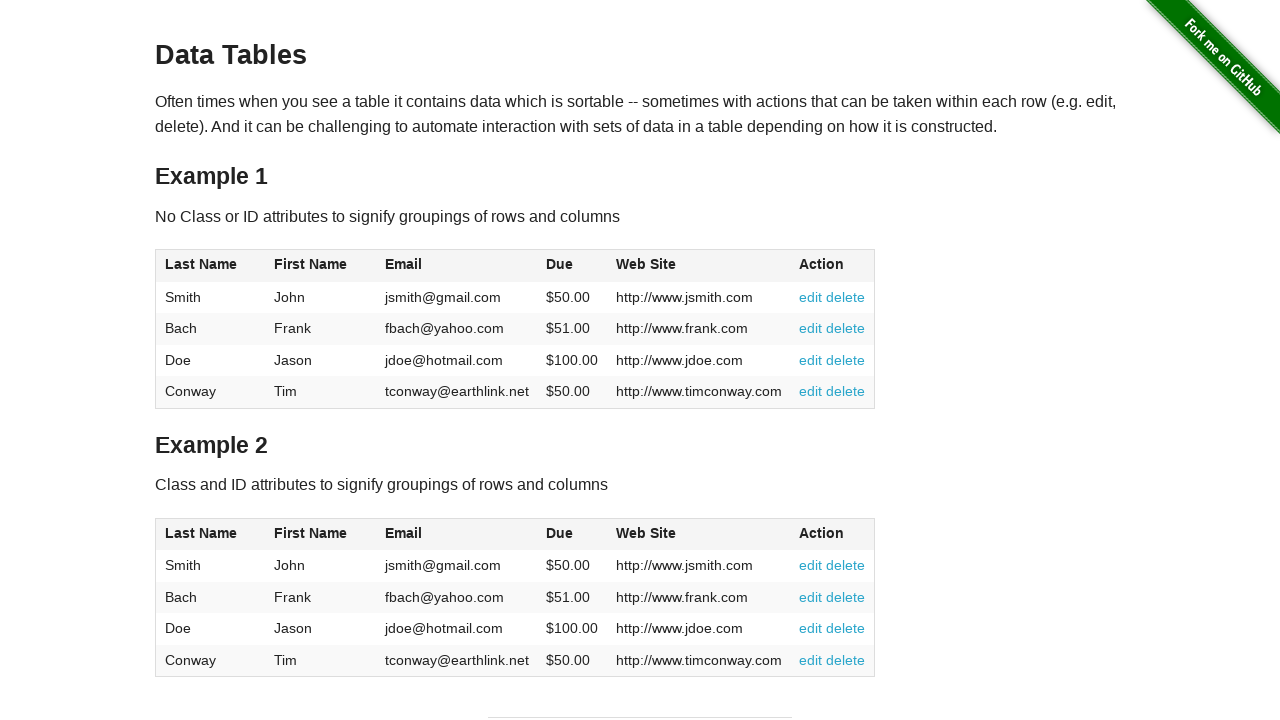

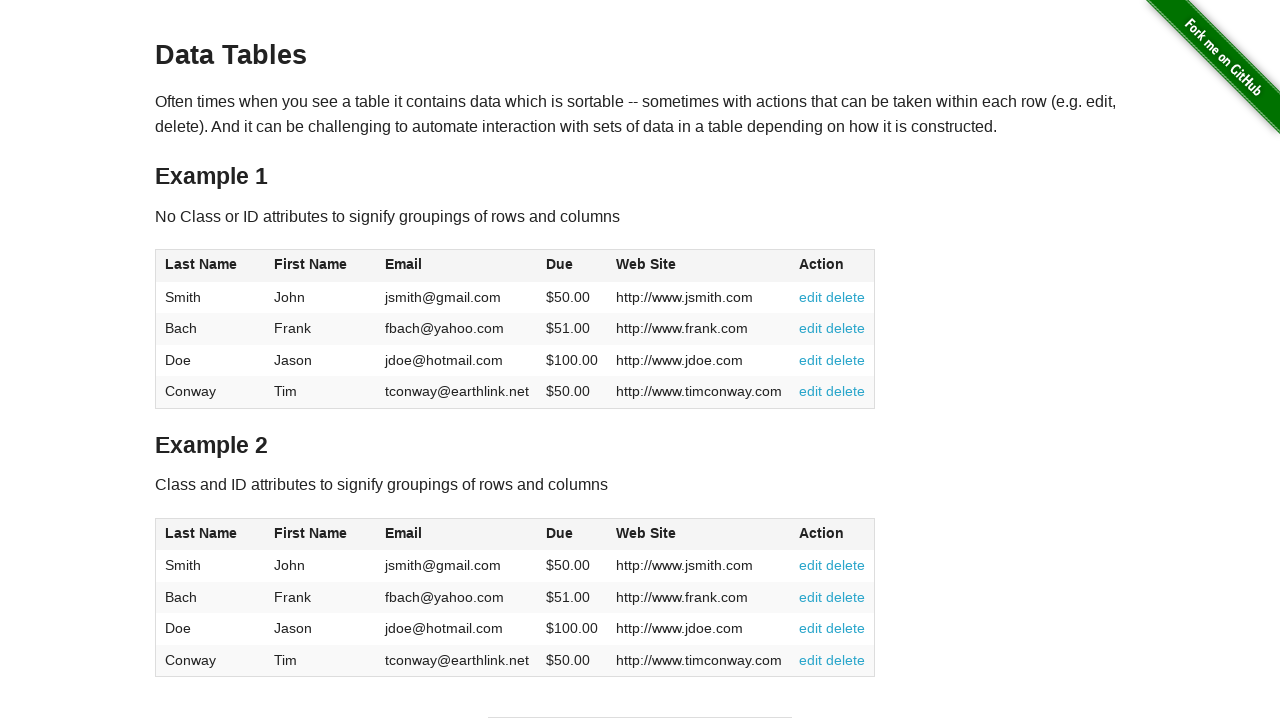